Navigates to a newspaper e-paper archive page, waits for news images to load, then navigates through multiple pages using the site's pagination function

Starting URL: https://old-epaper.jugantor.com/2020/07/27/index.php

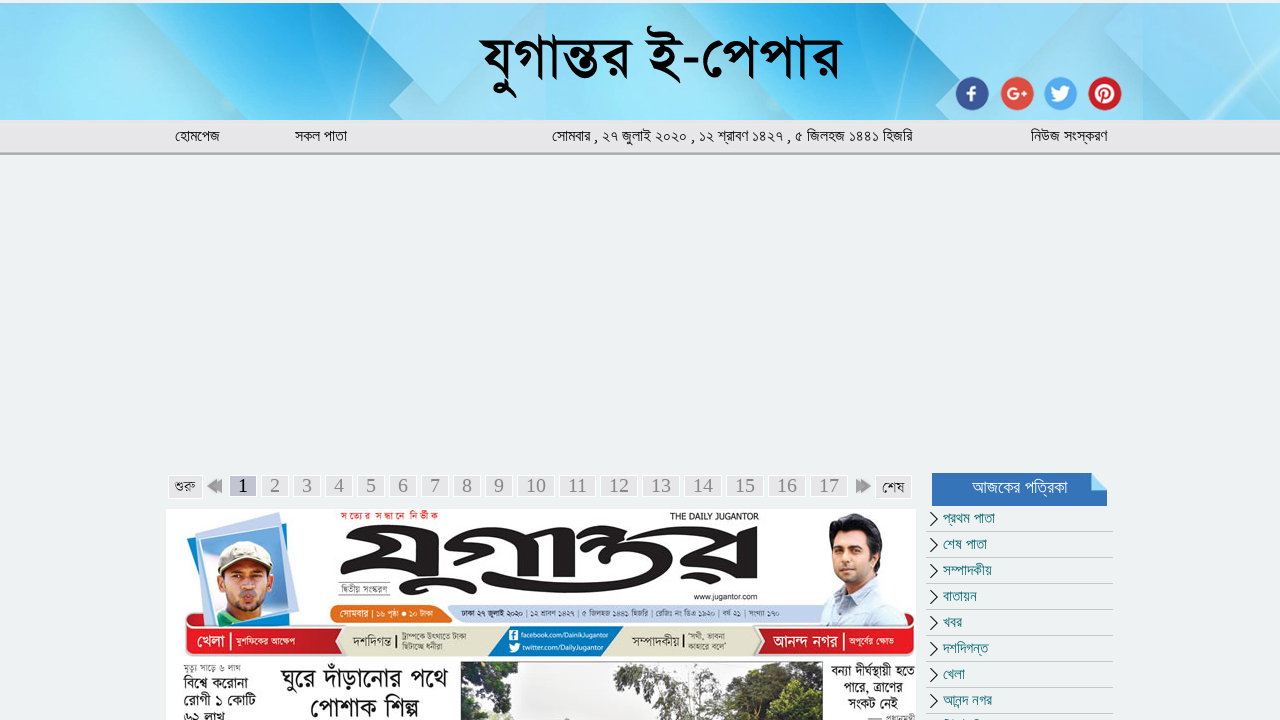

Waited for news images to load on the e-paper page
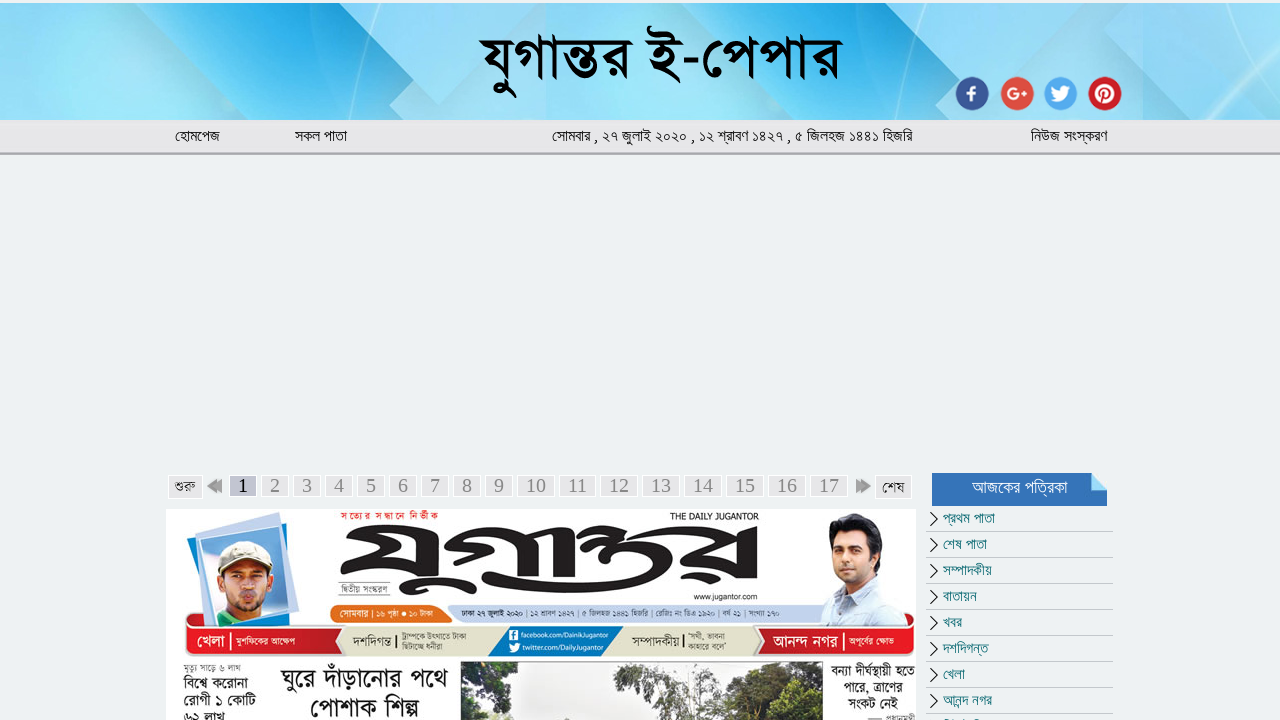

Executed site's pagination function to navigate to next page
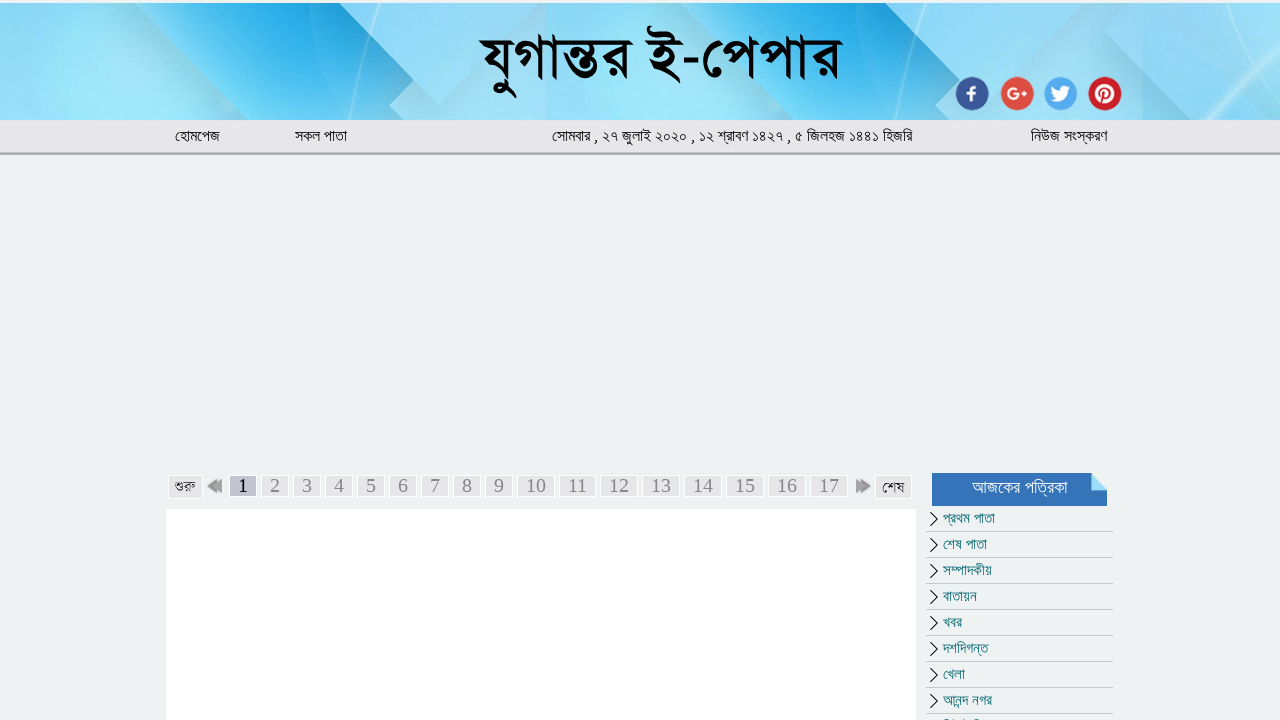

Waited for page content to update after pagination
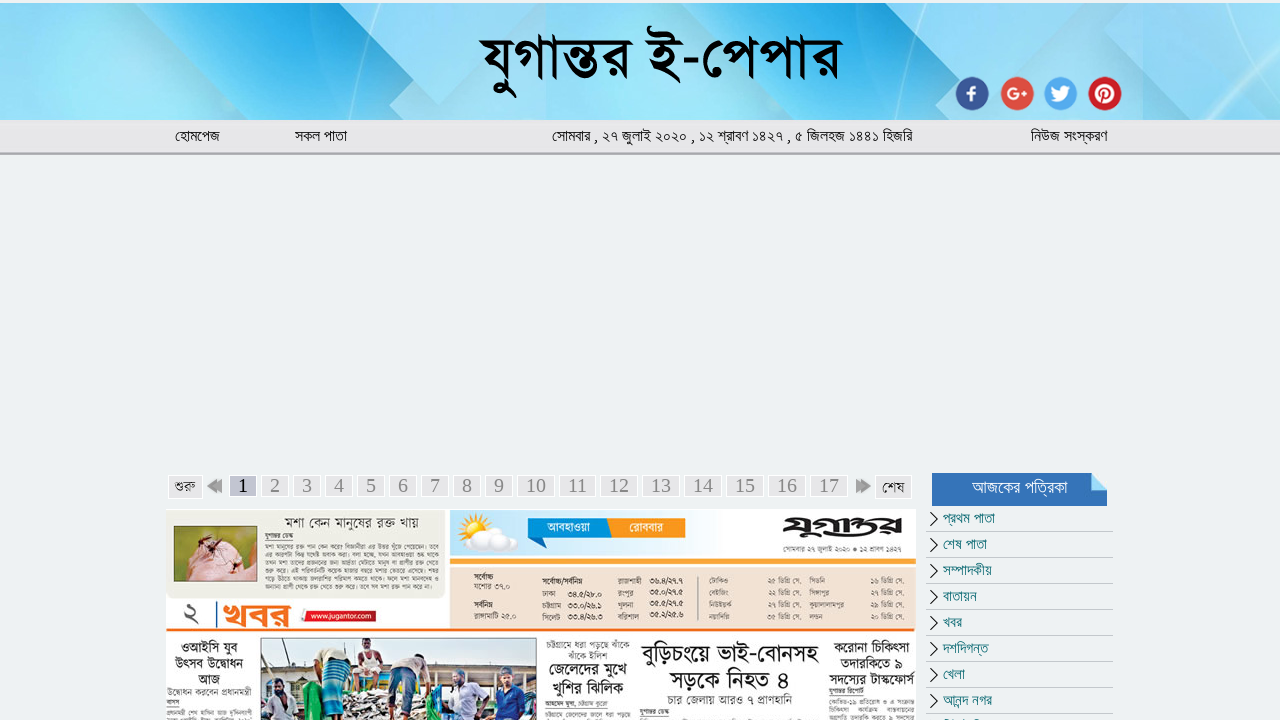

Executed site's pagination function to navigate to next page
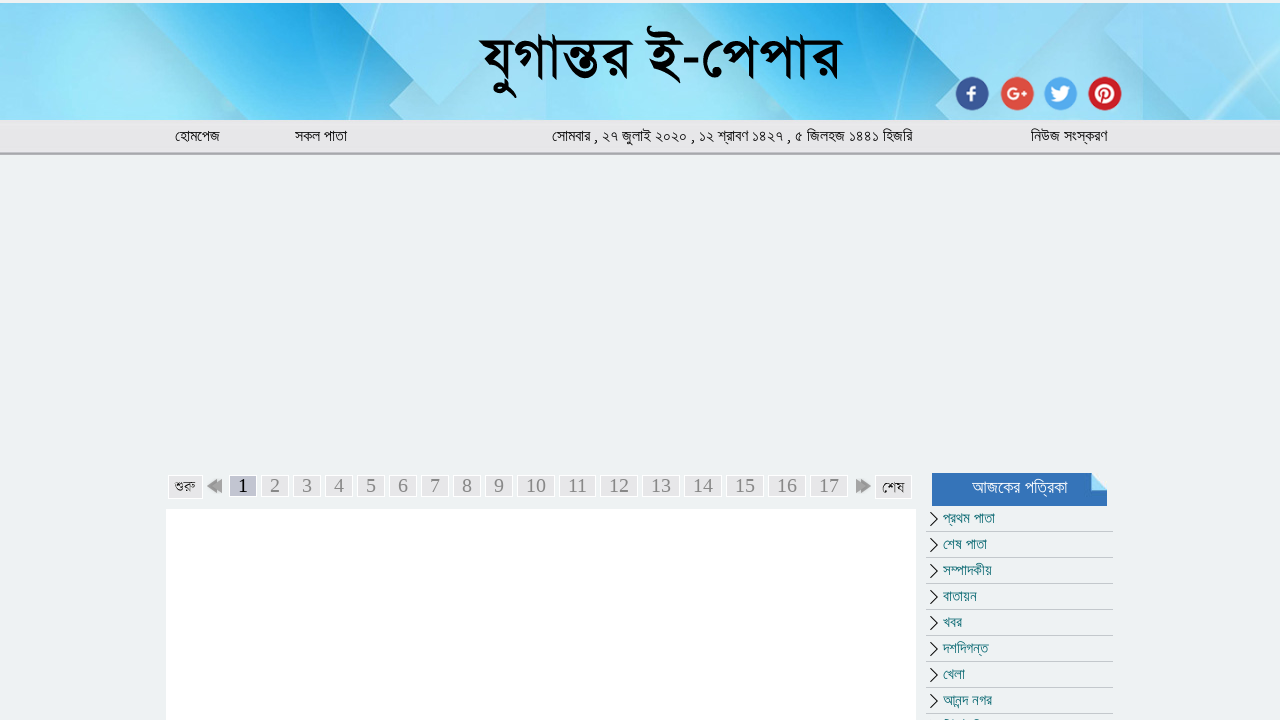

Waited for page content to update after pagination
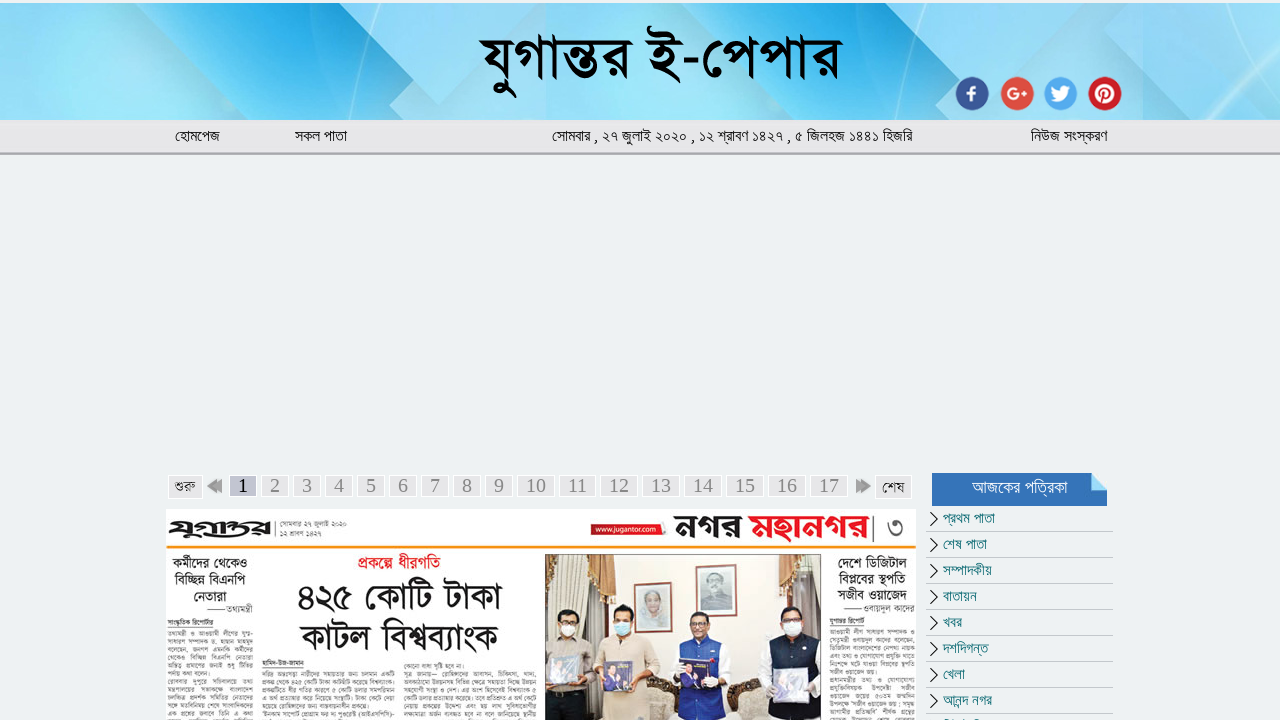

Executed site's pagination function to navigate to next page
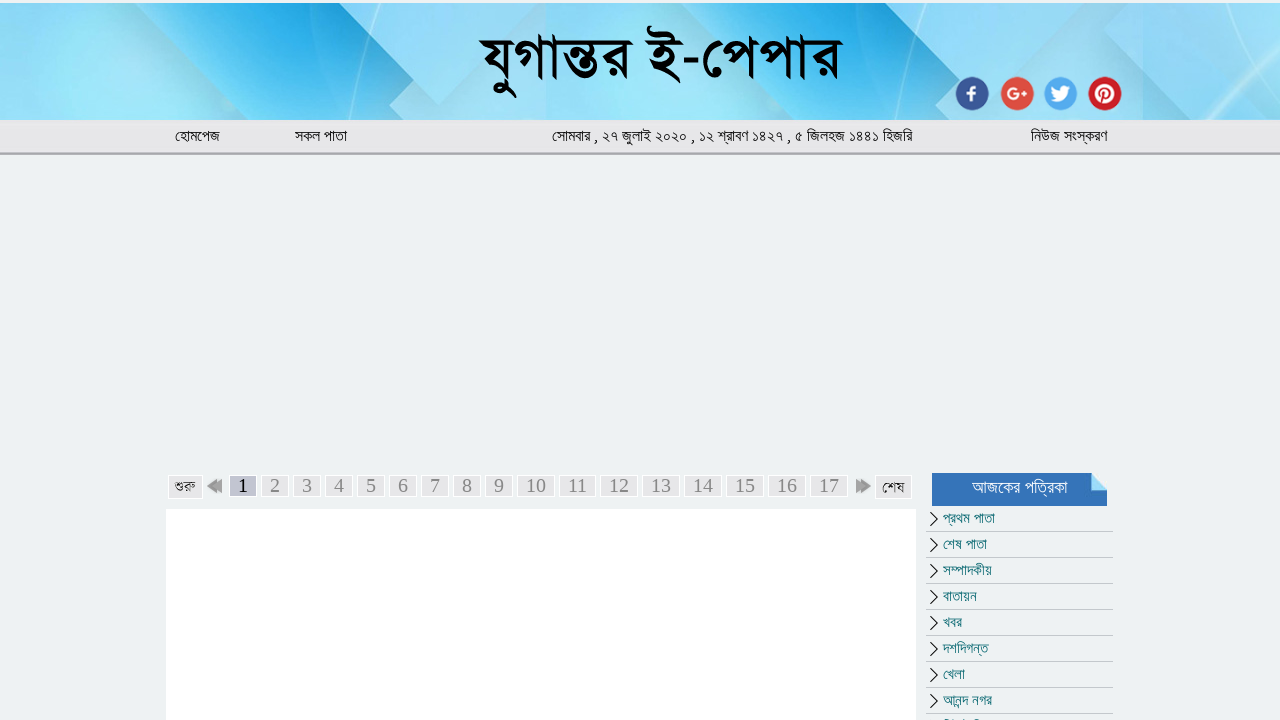

Waited for page content to update after pagination
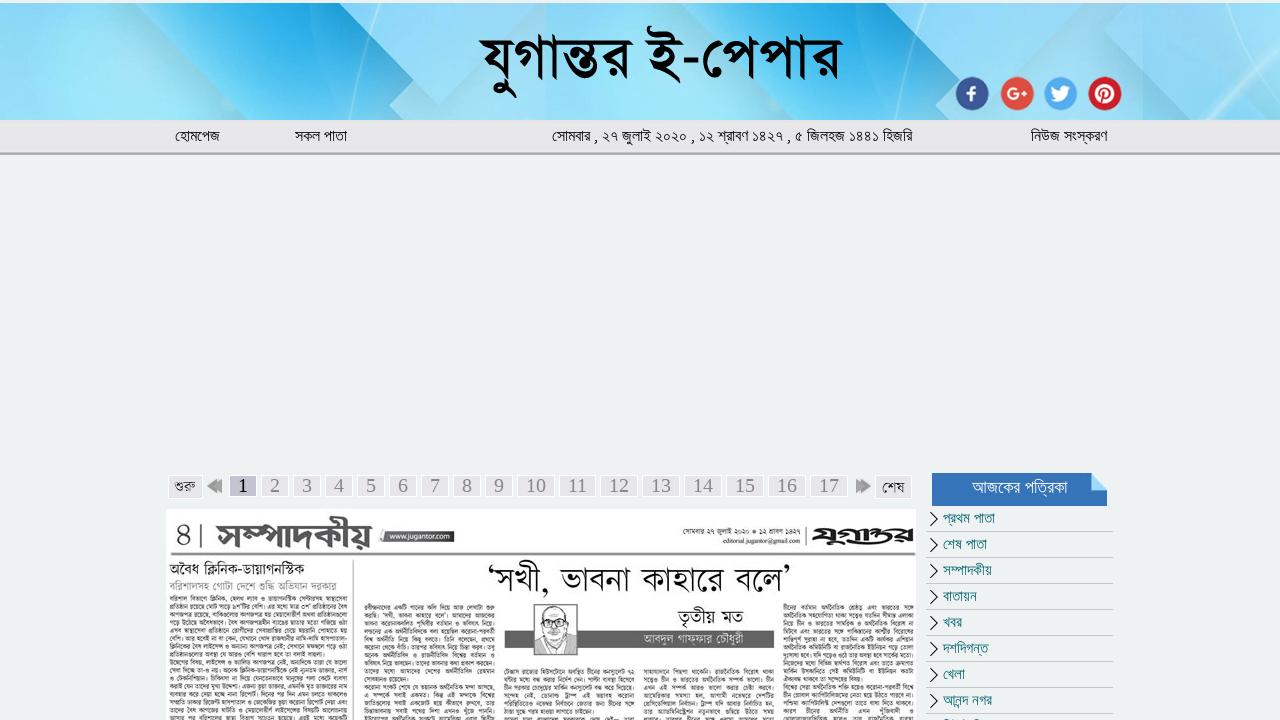

Executed site's pagination function to navigate to next page
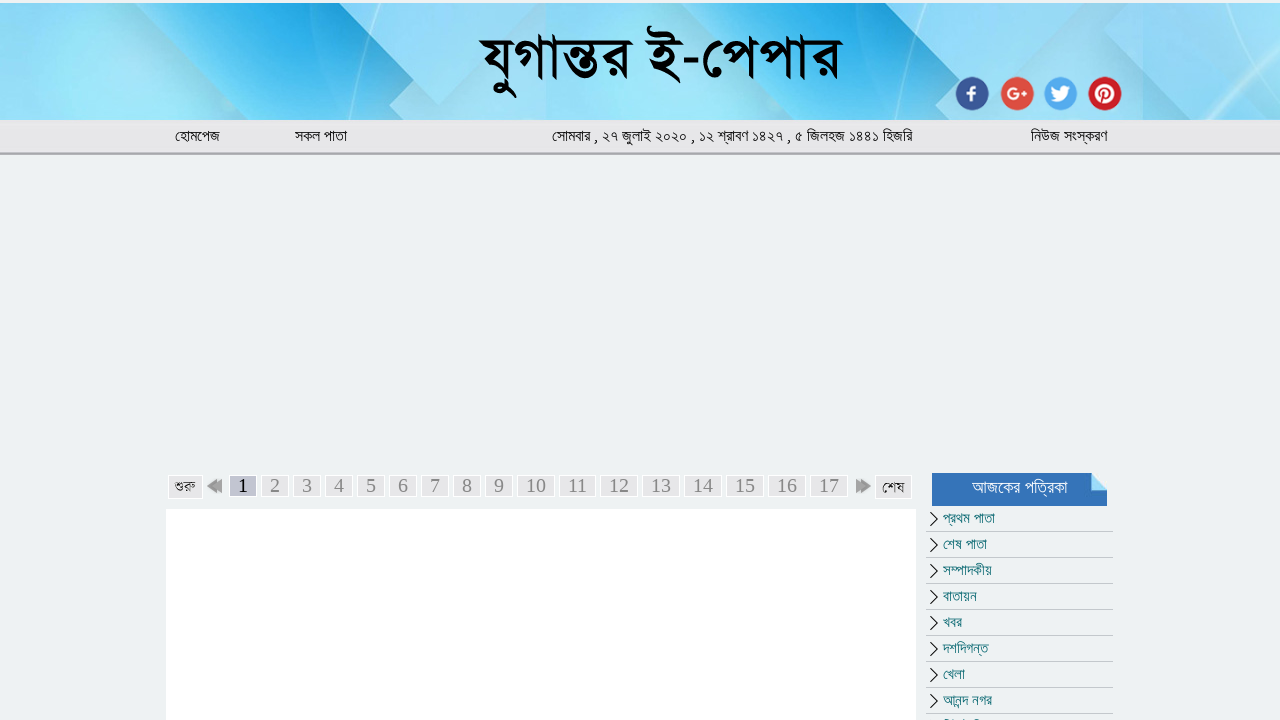

Waited for page content to update after pagination
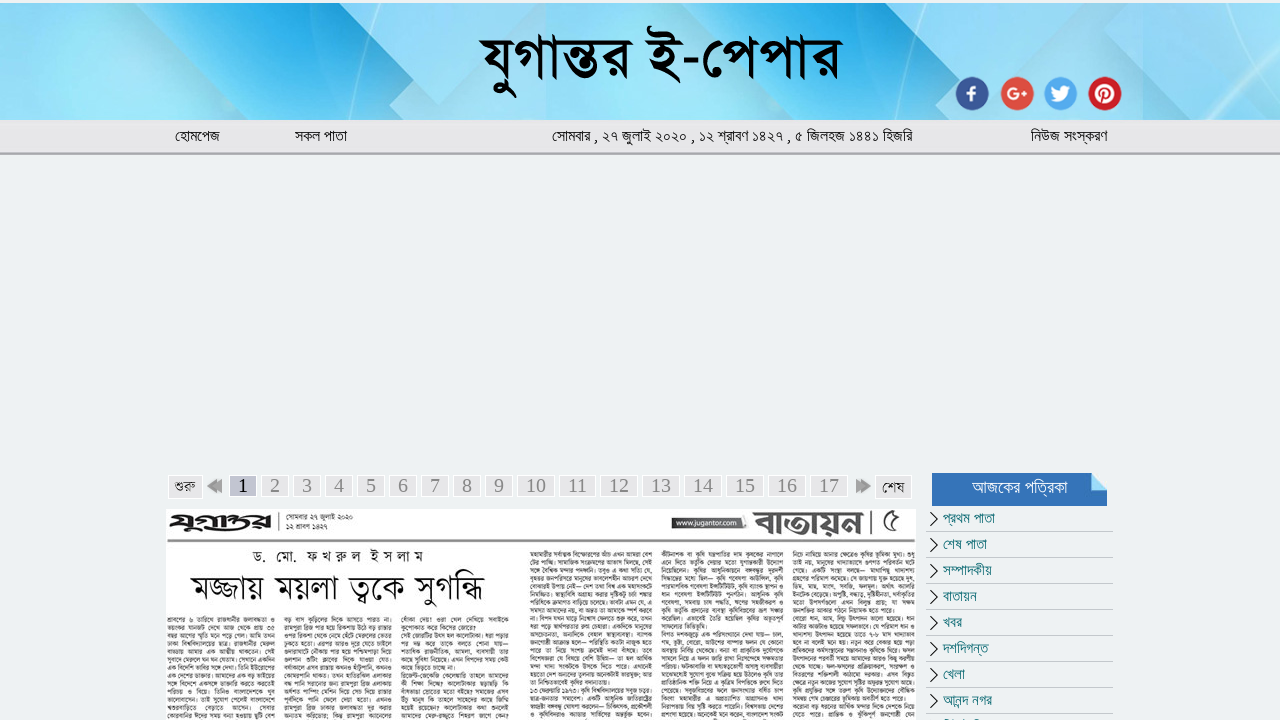

Executed site's pagination function to navigate to next page
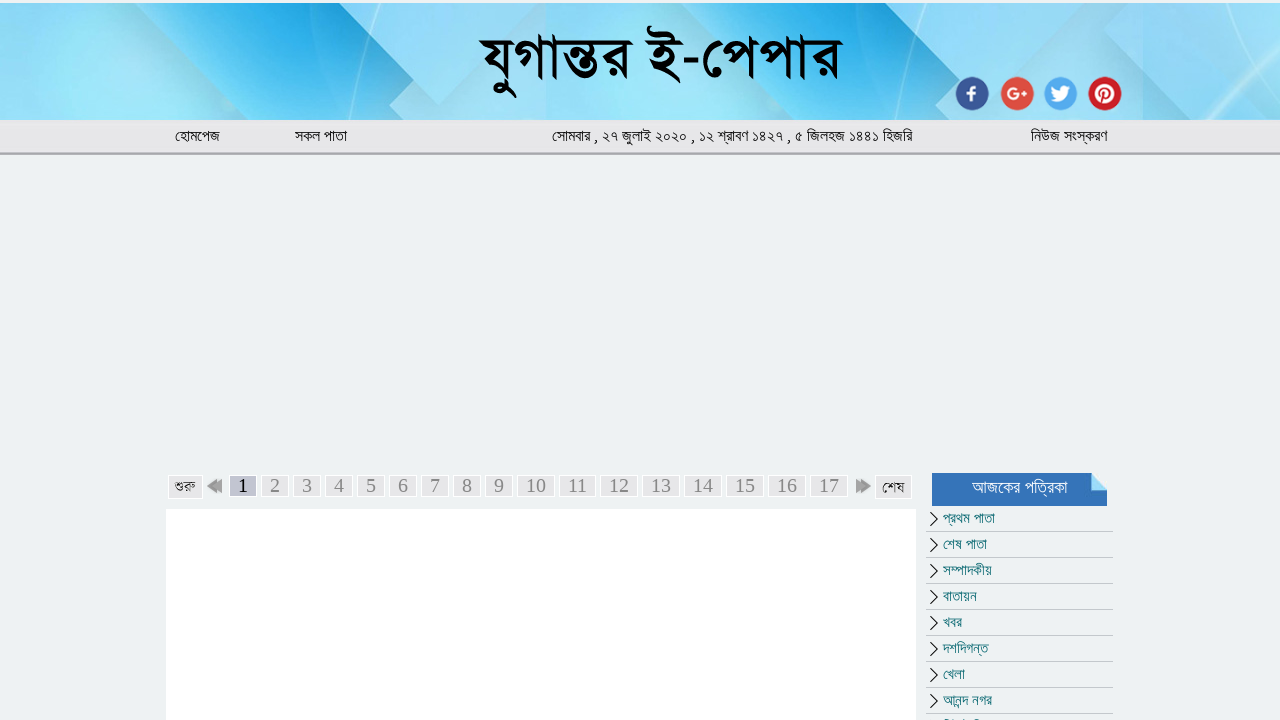

Waited for page content to update after pagination
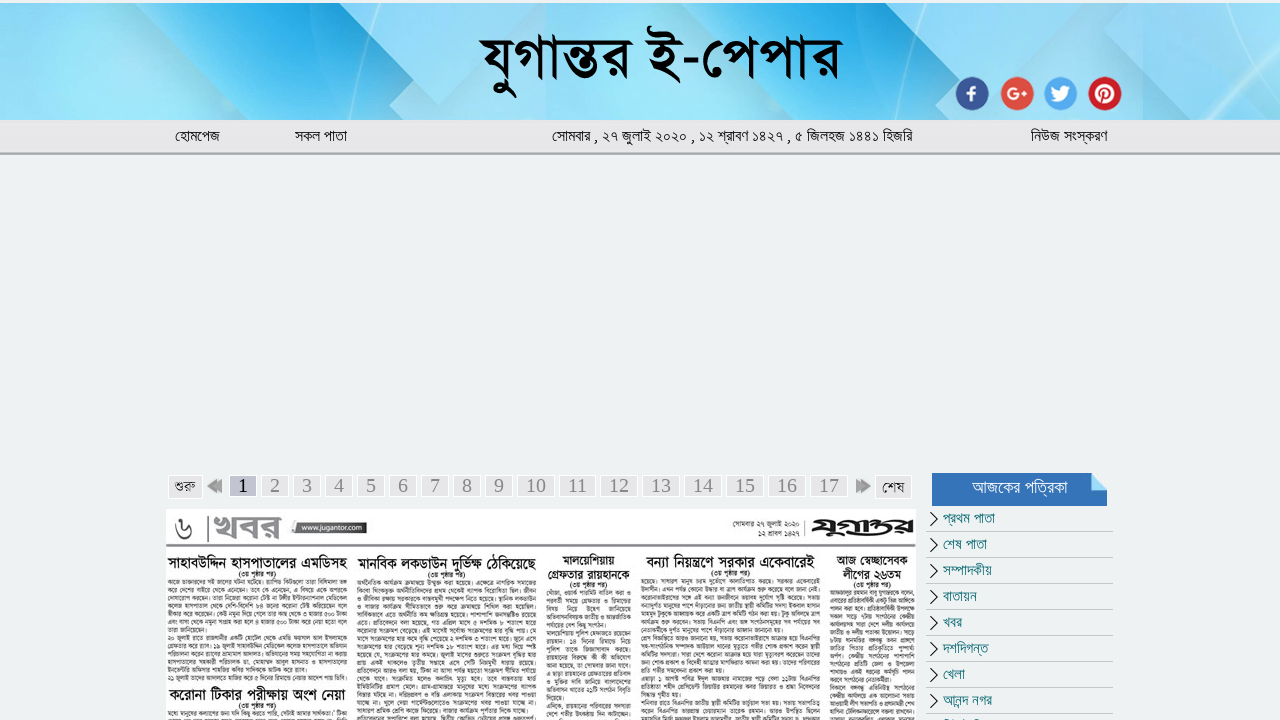

Executed site's pagination function to navigate to next page
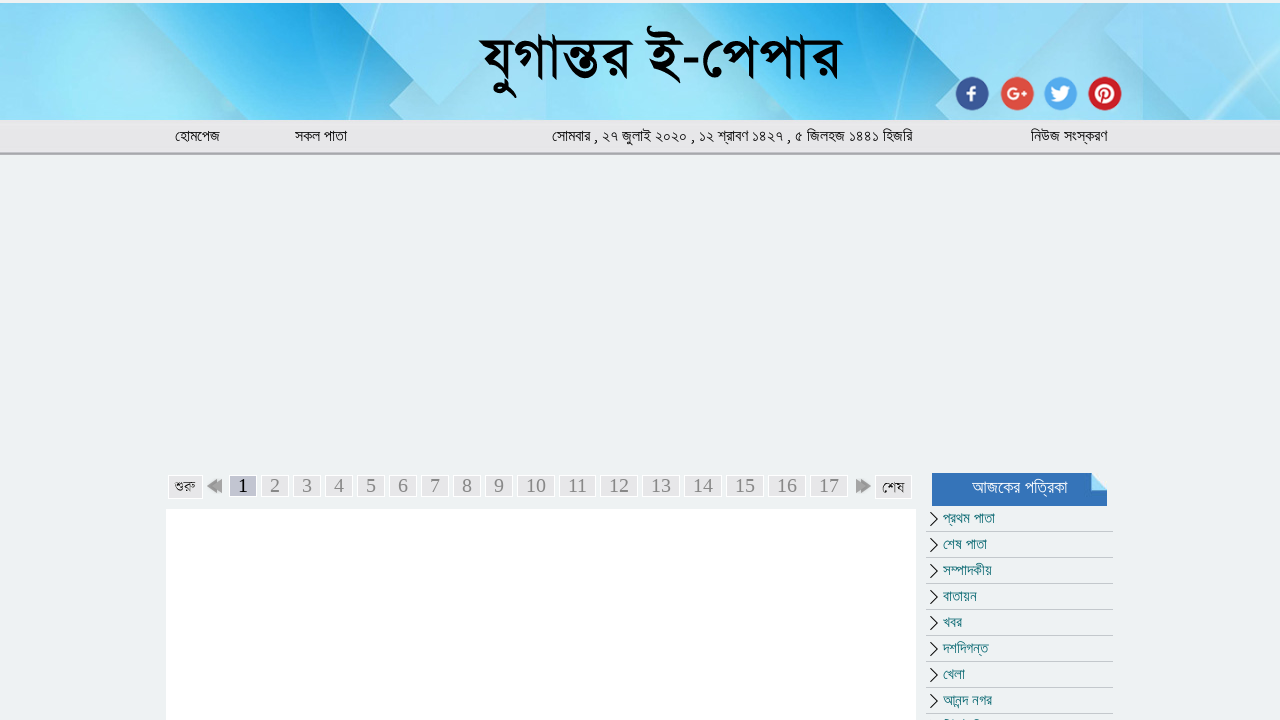

Waited for page content to update after pagination
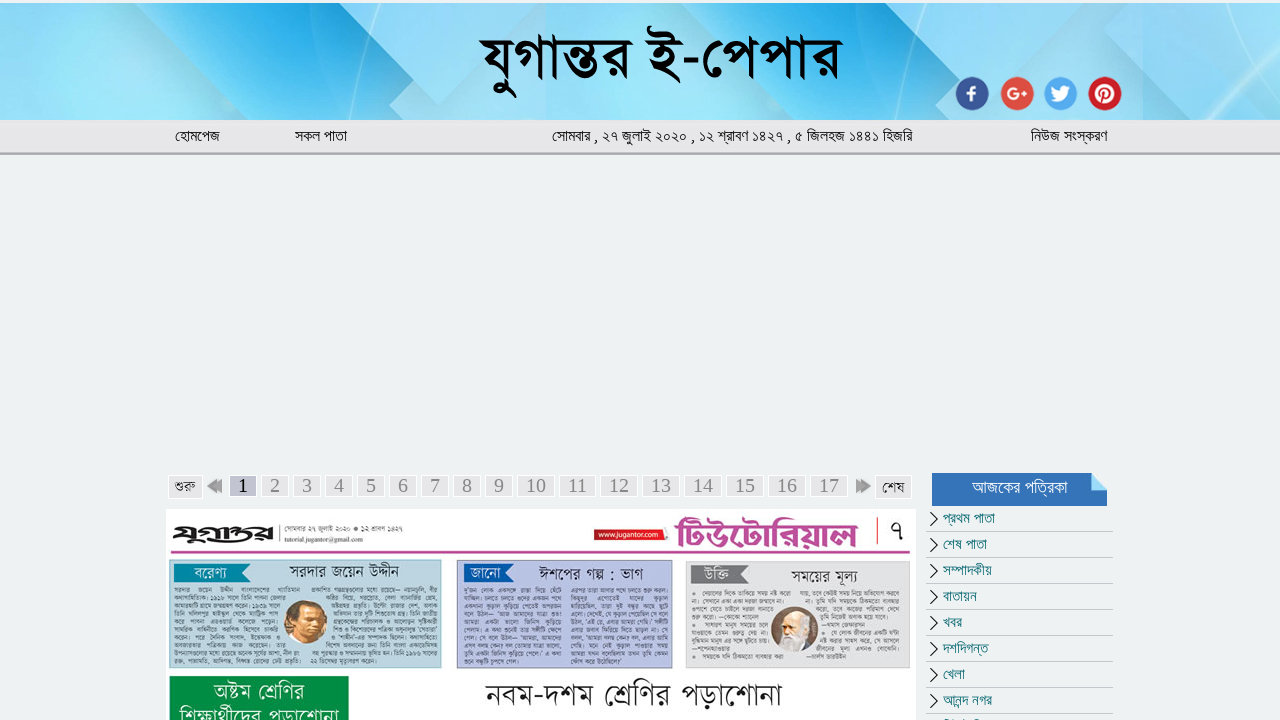

Executed site's pagination function to navigate to next page
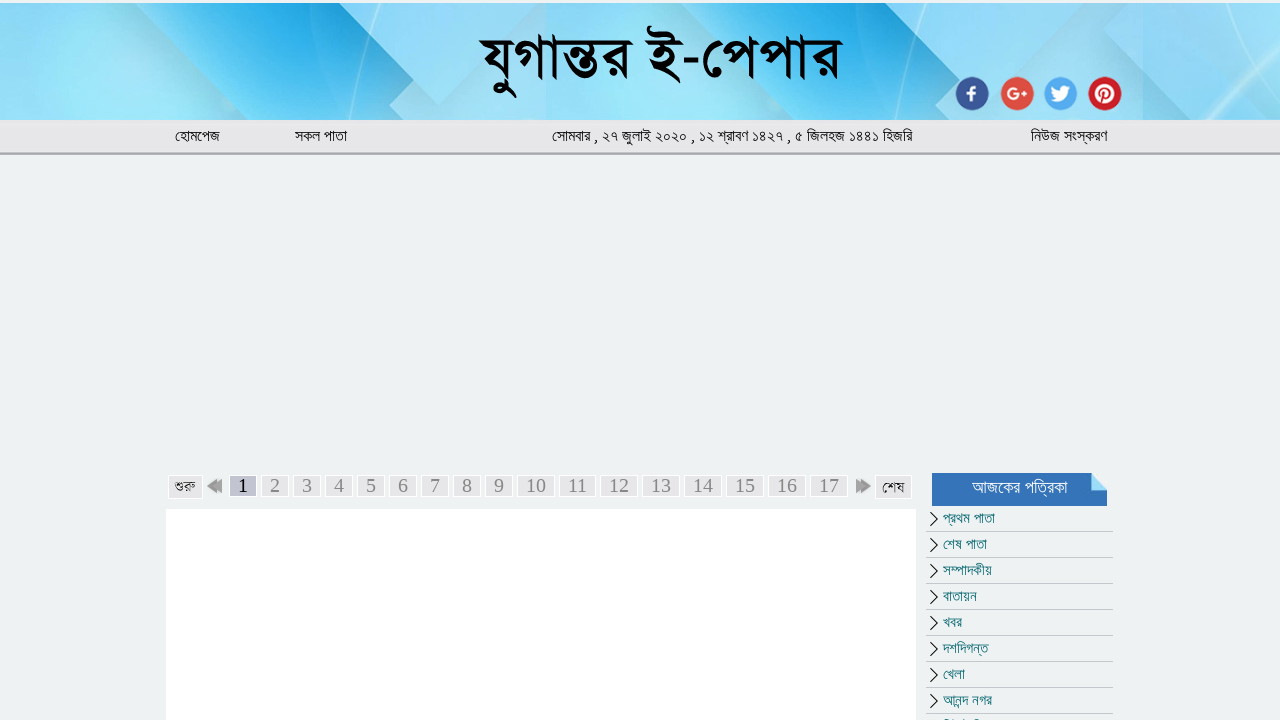

Waited for page content to update after pagination
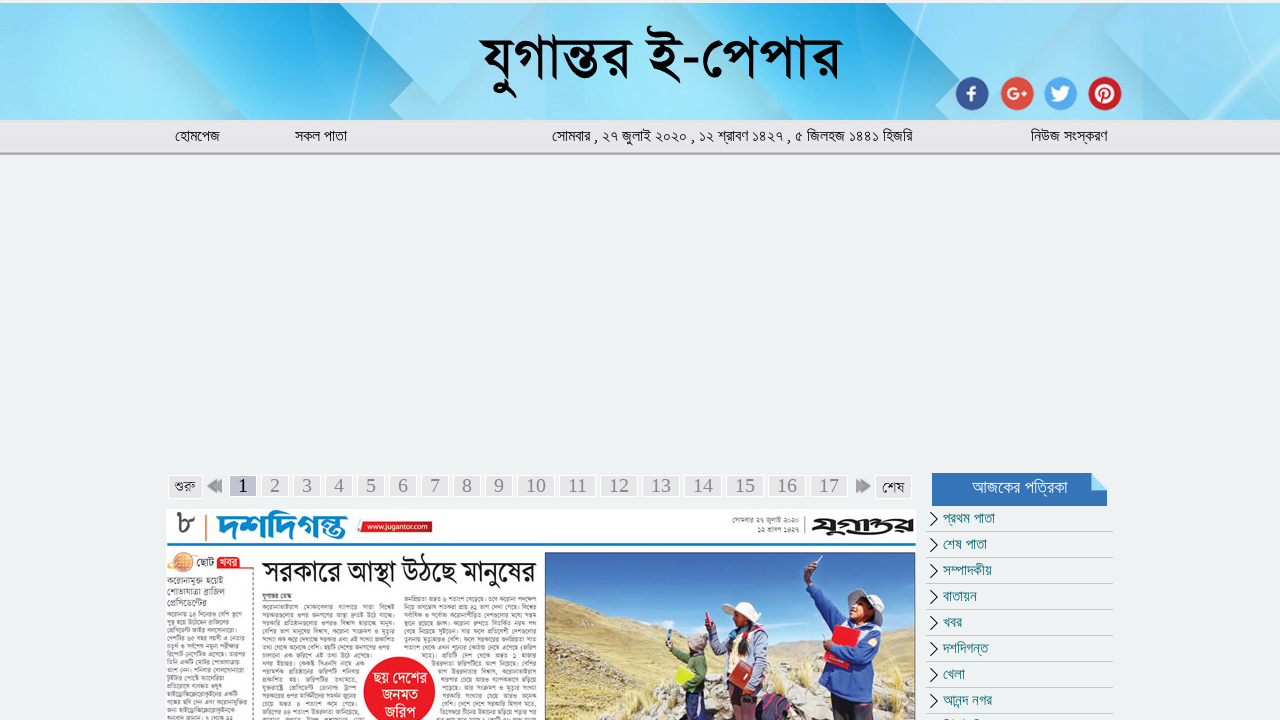

Executed site's pagination function to navigate to next page
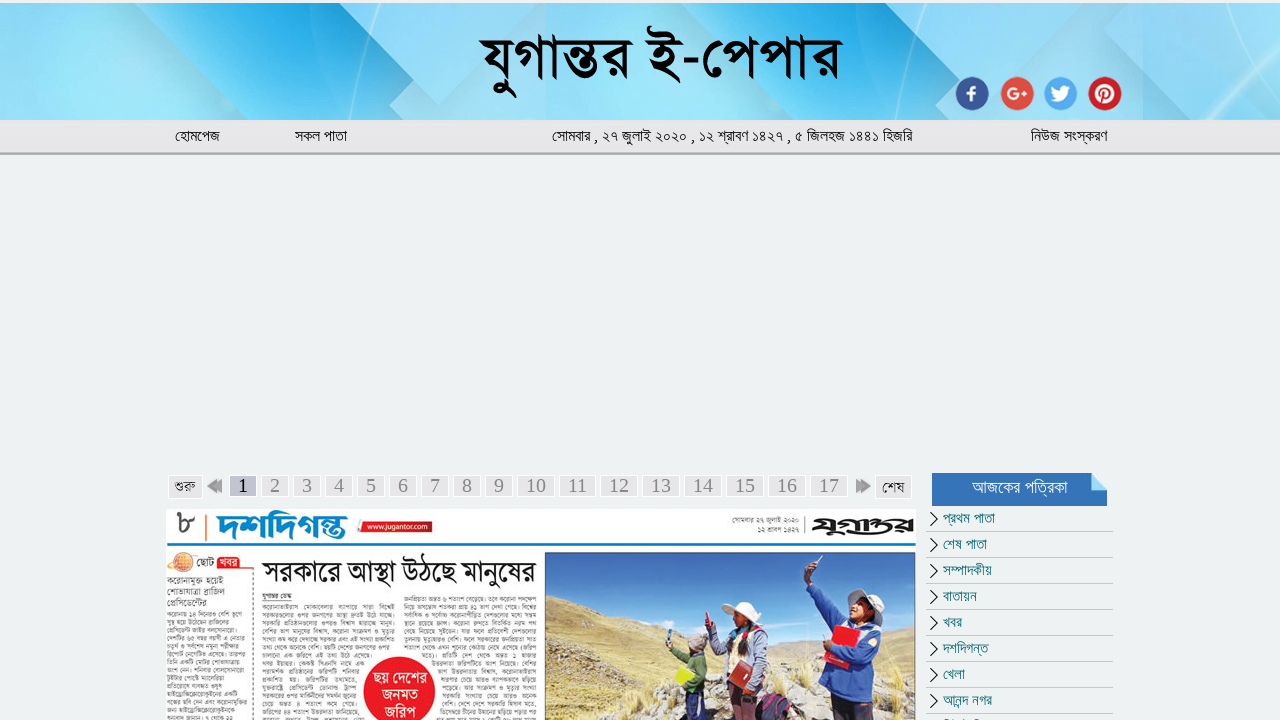

Waited for page content to update after pagination
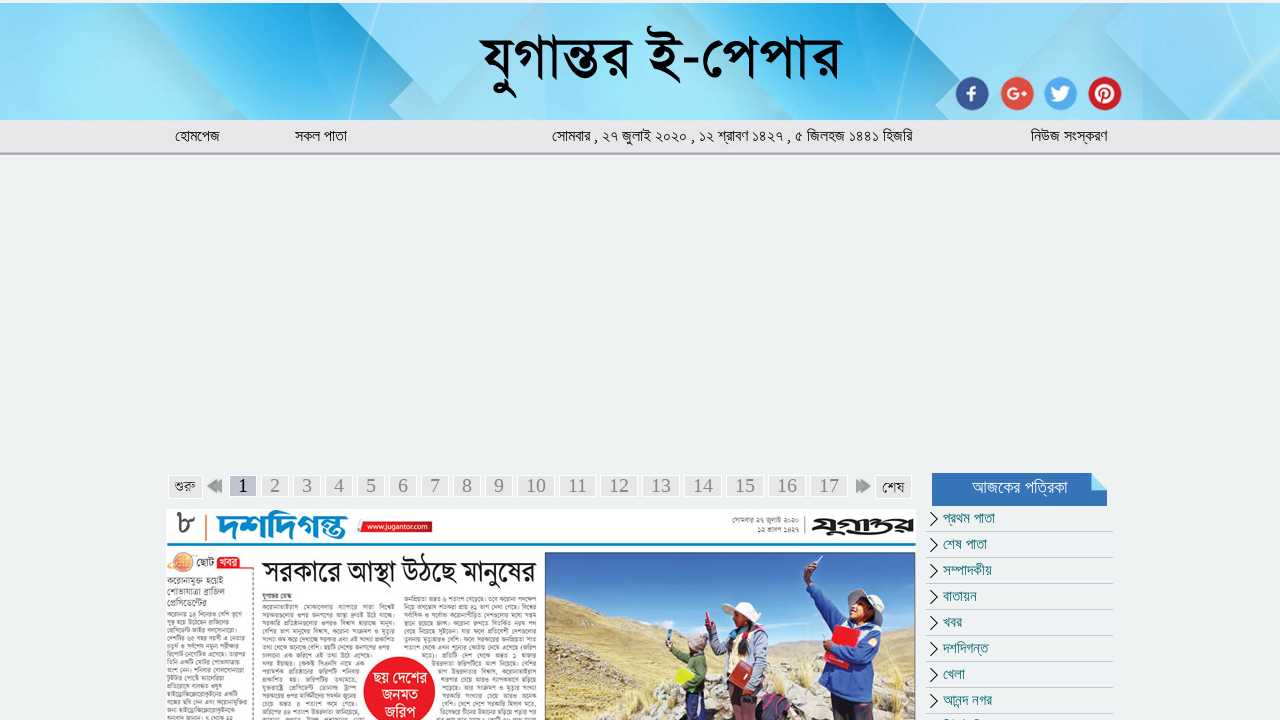

Executed site's pagination function to navigate to next page
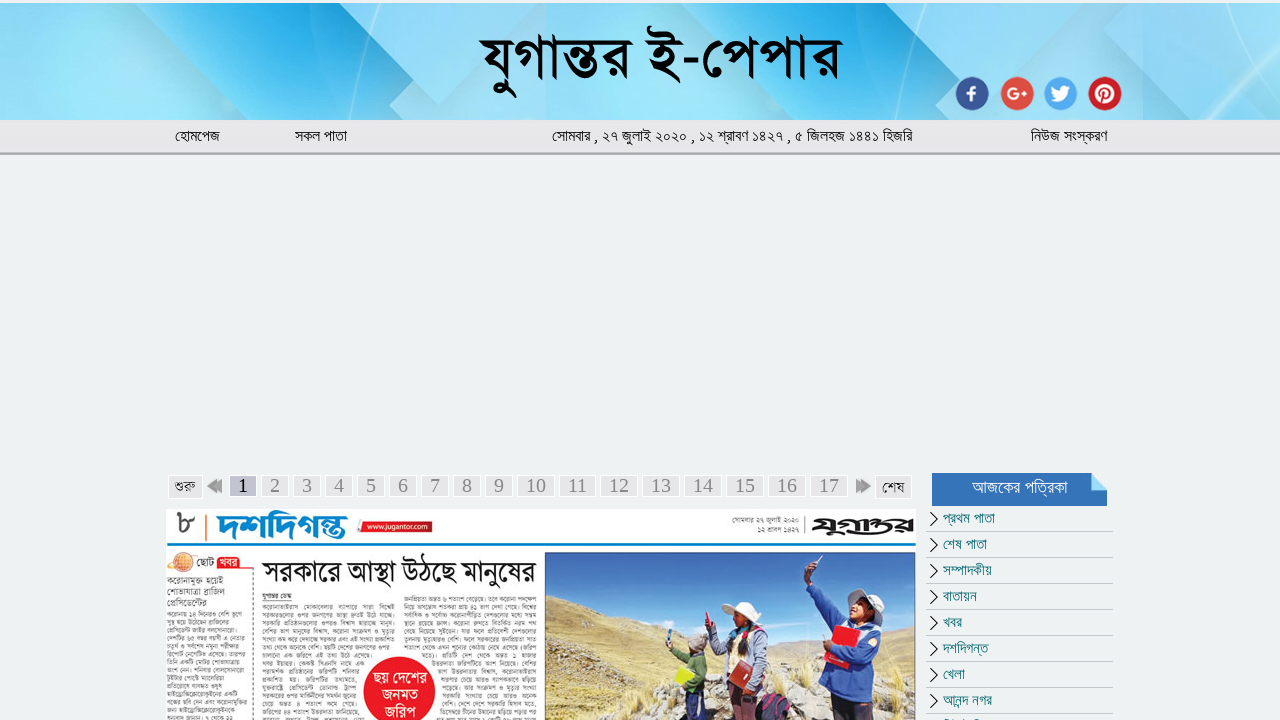

Waited for page content to update after pagination
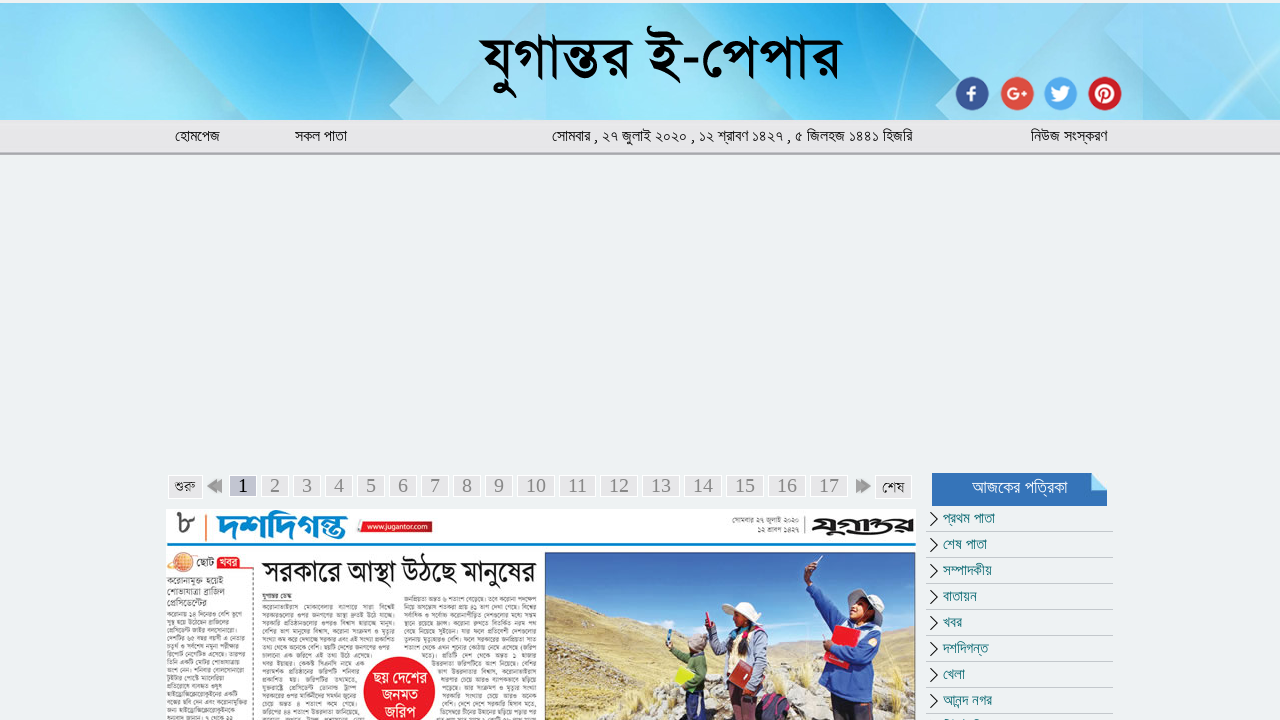

Executed site's pagination function to navigate to next page
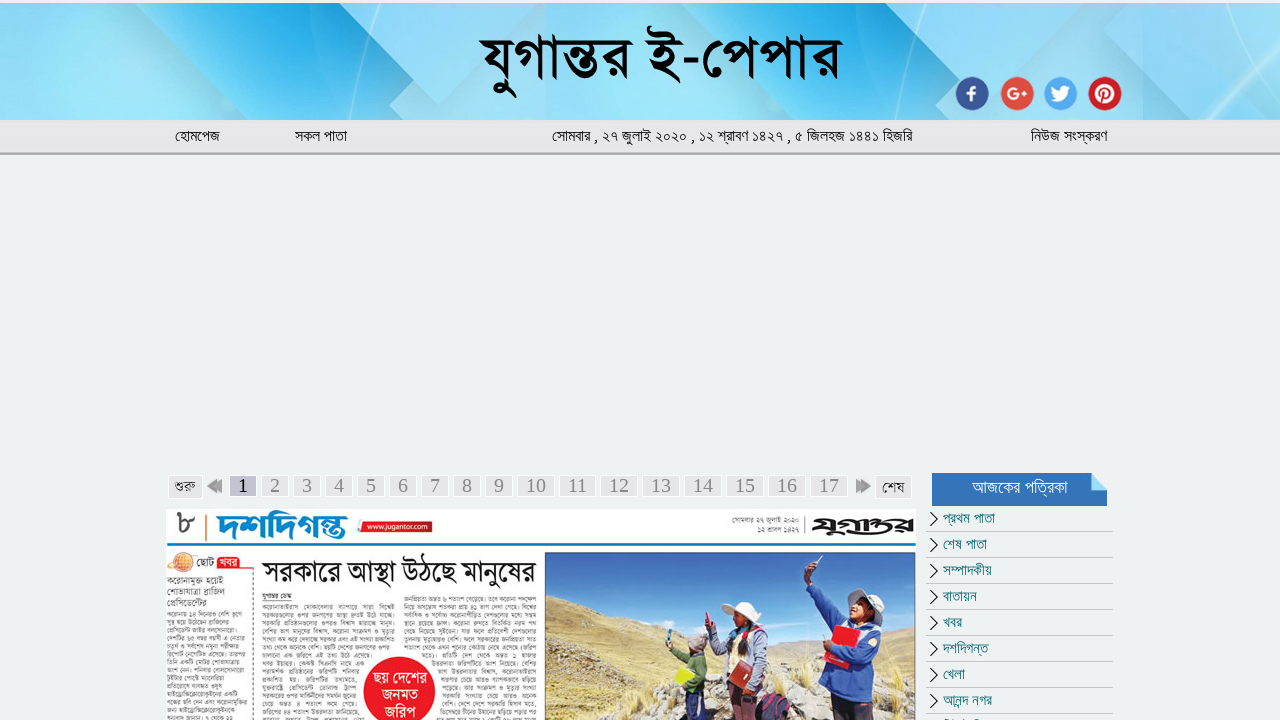

Waited for page content to update after pagination
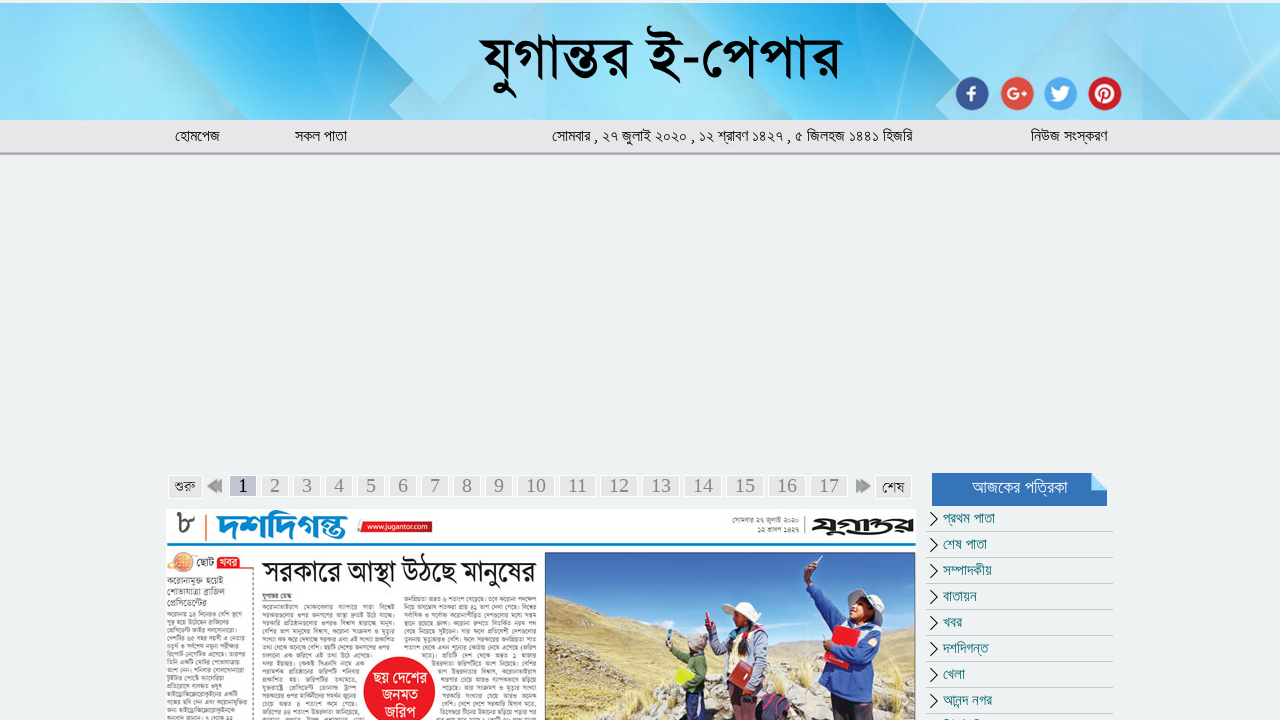

Executed site's pagination function to navigate to next page
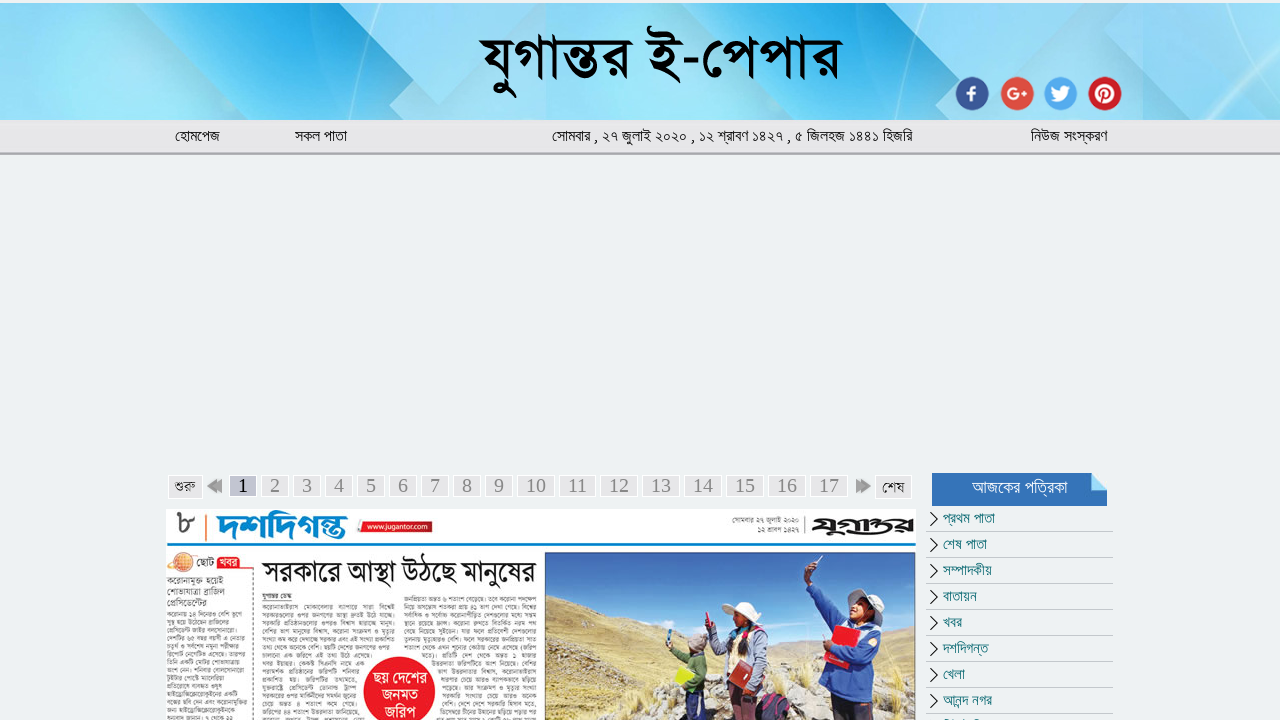

Waited for page content to update after pagination
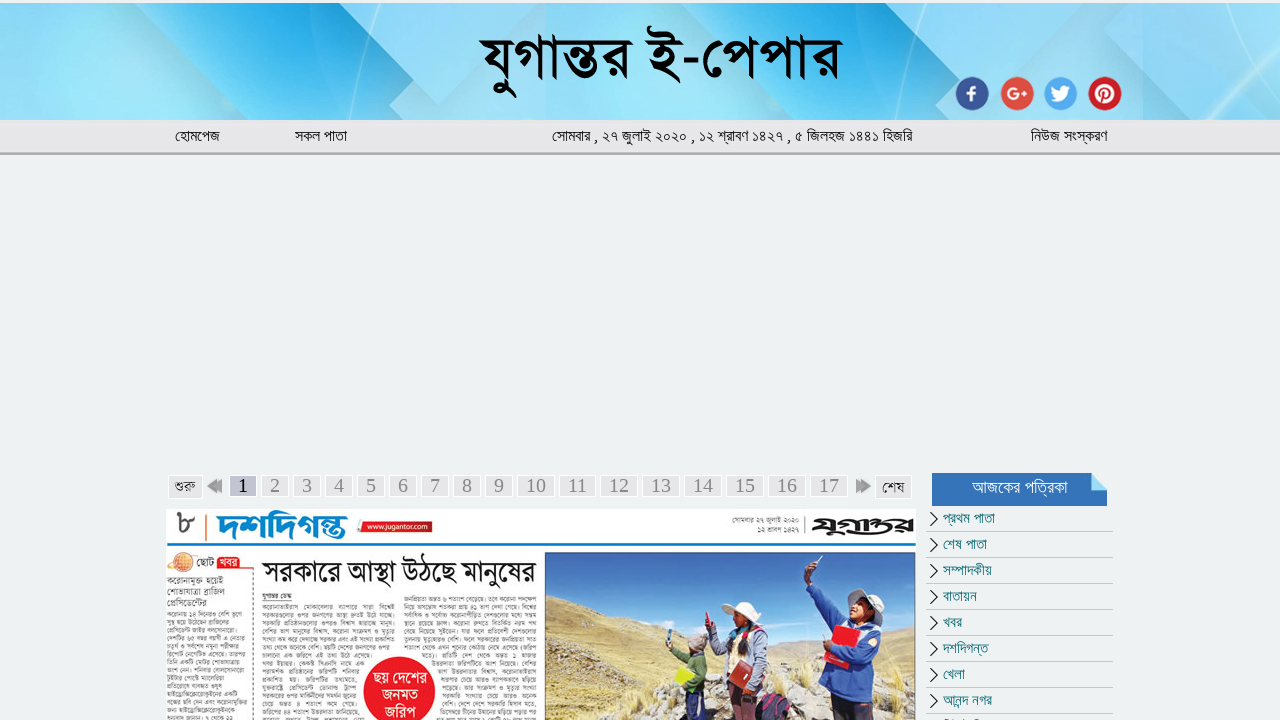

Executed site's pagination function to navigate to next page
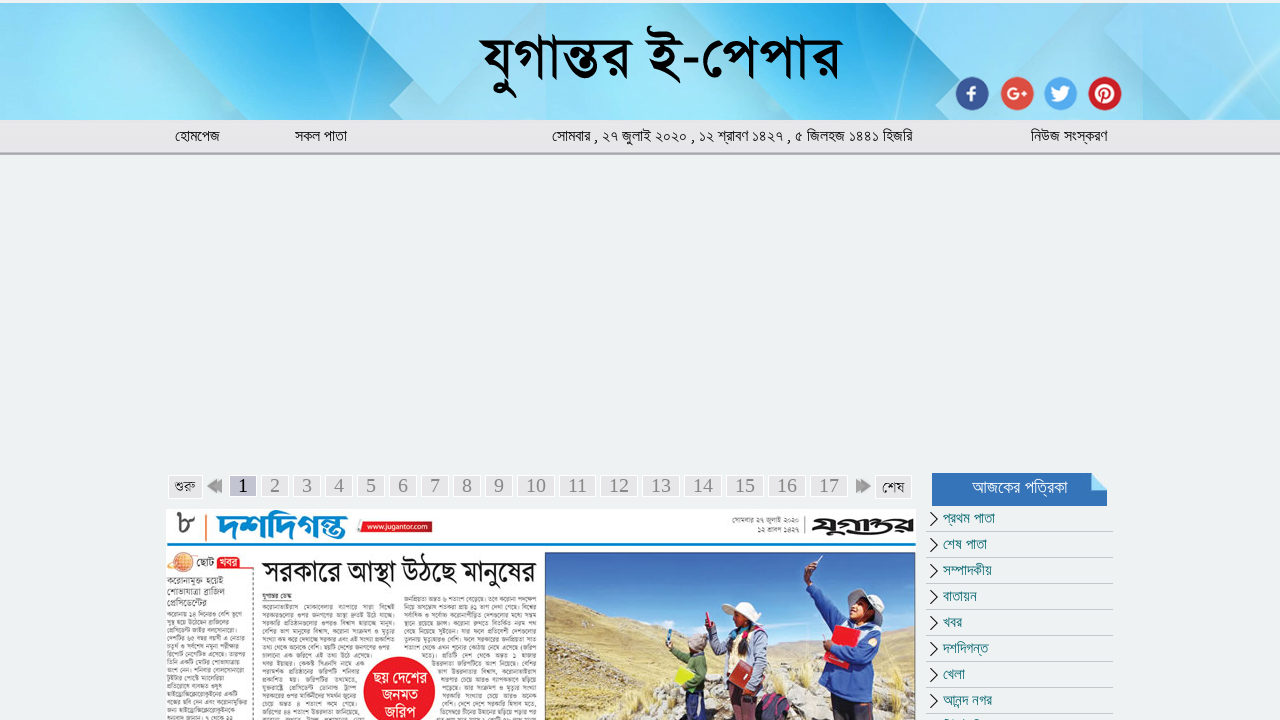

Waited for page content to update after pagination
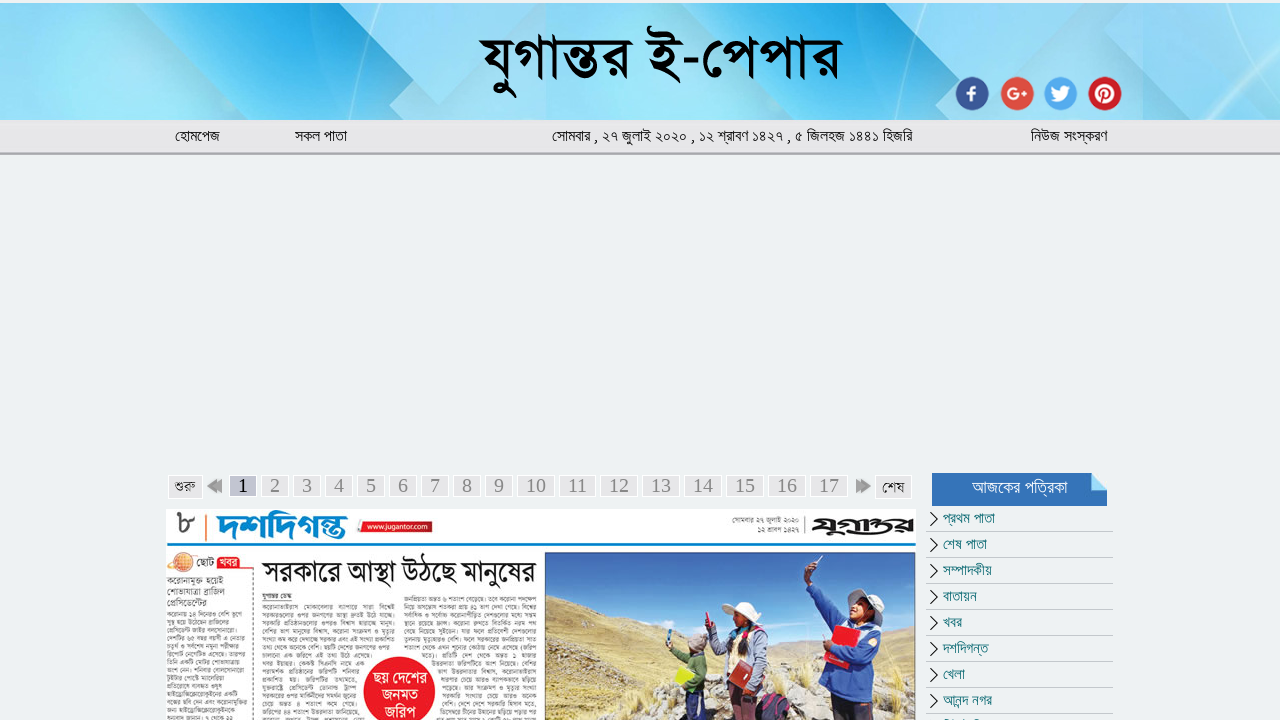

Executed site's pagination function to navigate to next page
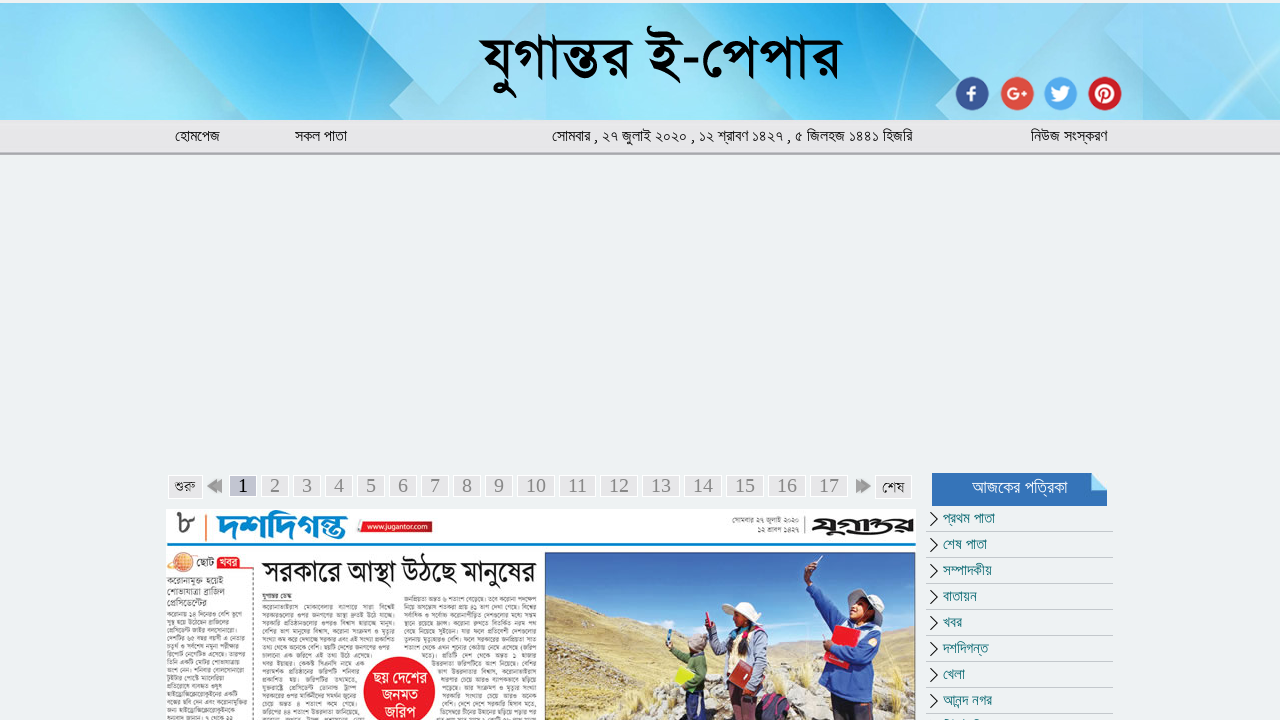

Waited for page content to update after pagination
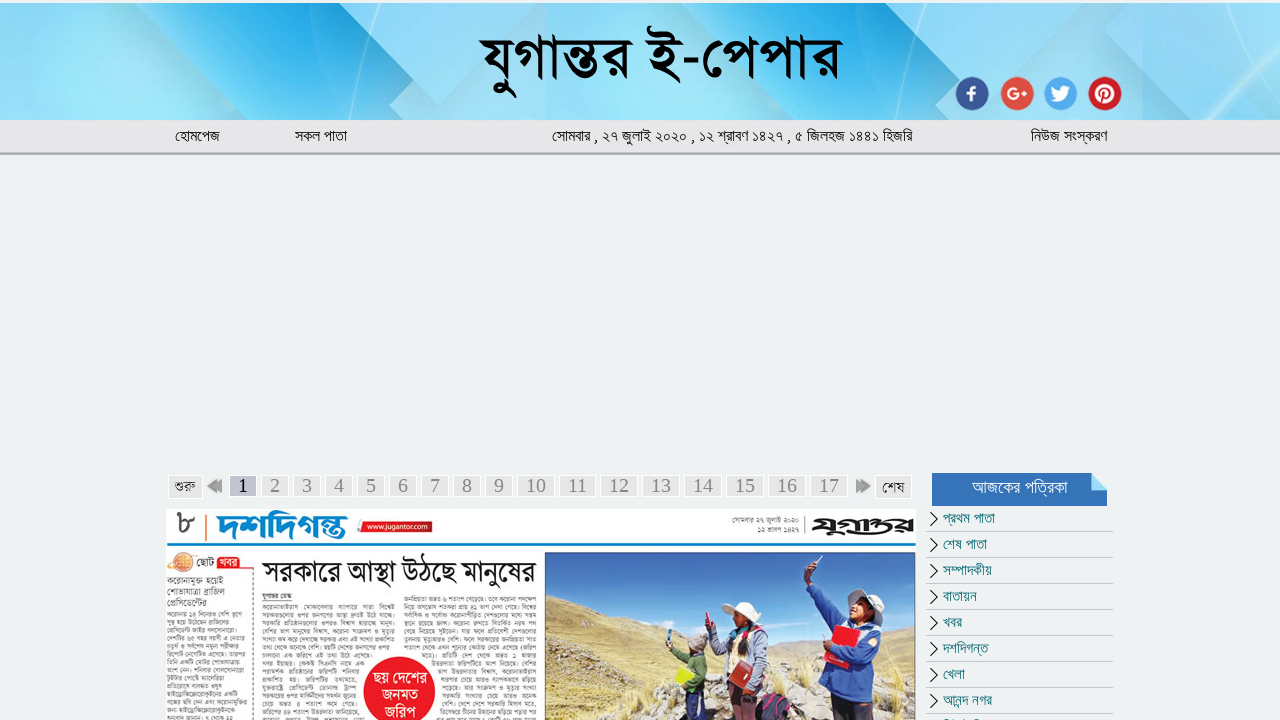

Executed site's pagination function to navigate to next page
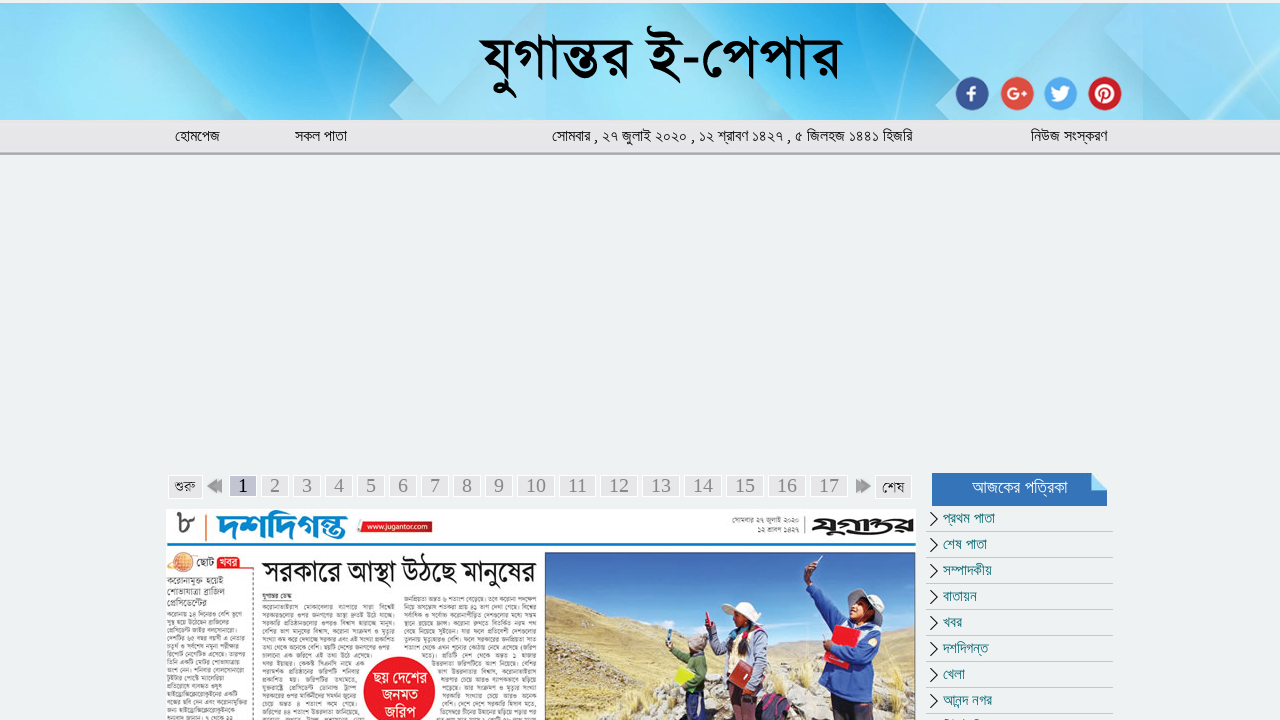

Waited for page content to update after pagination
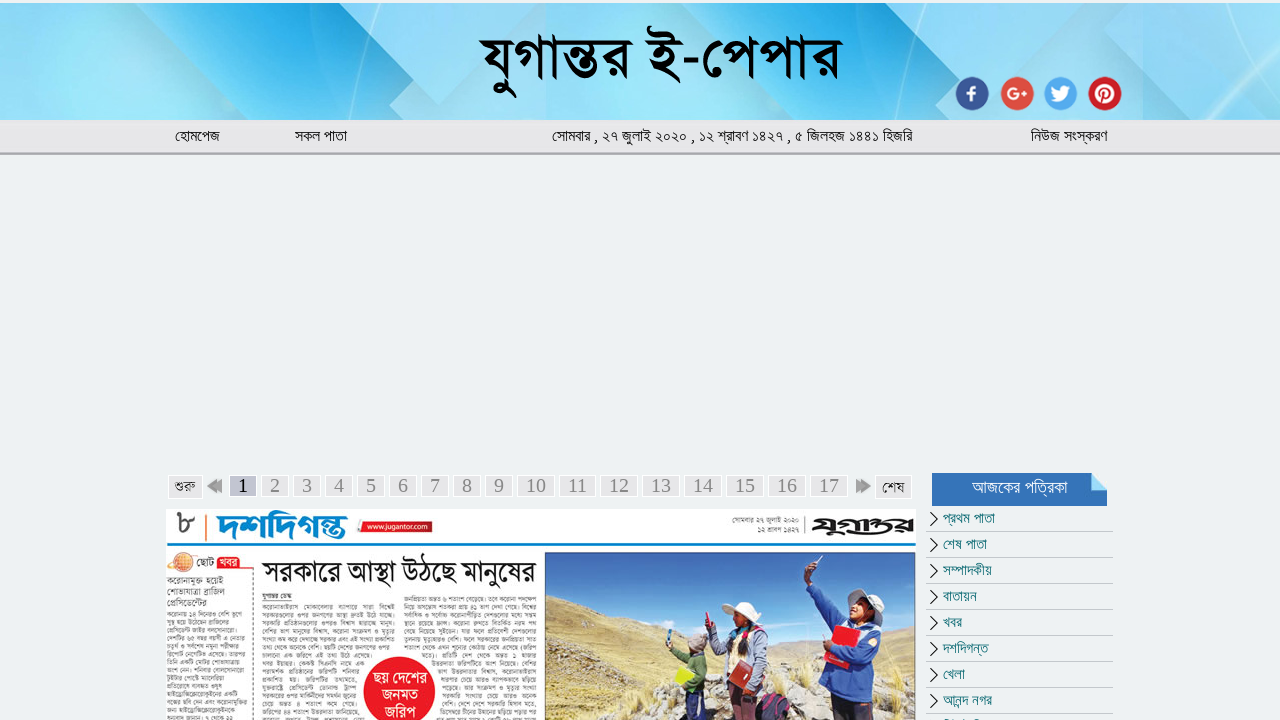

Executed site's pagination function to navigate to next page
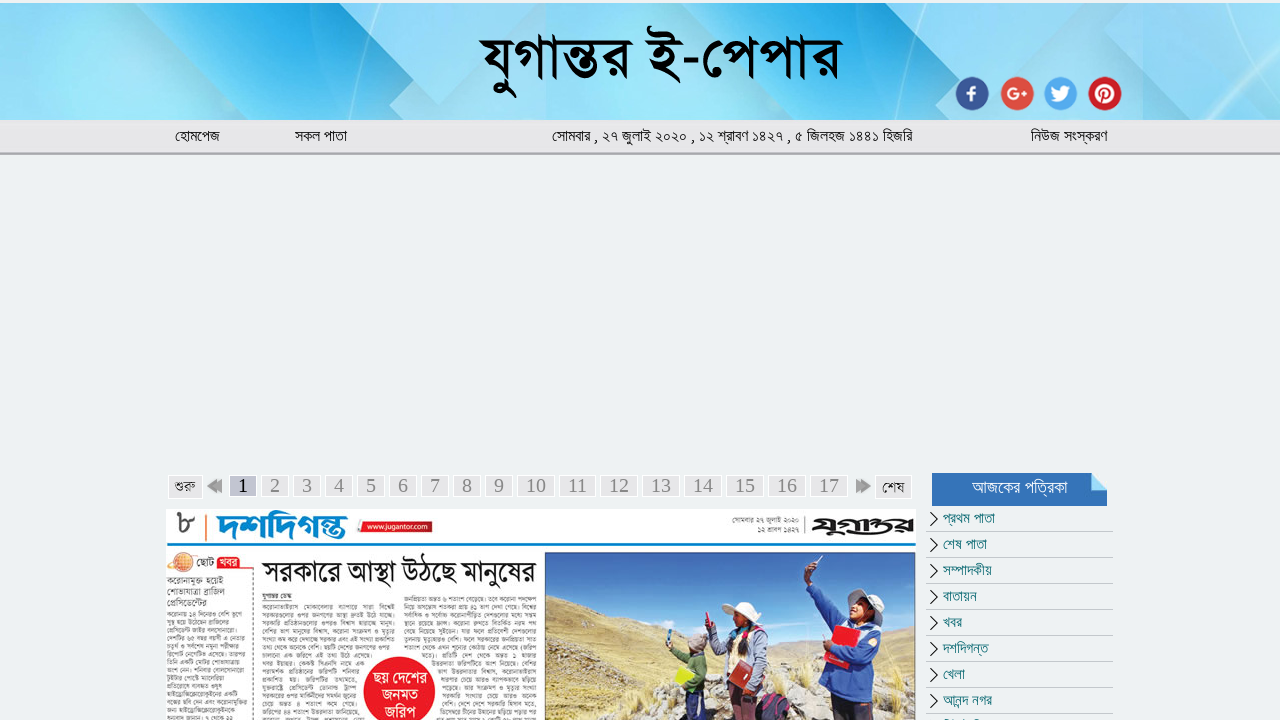

Waited for page content to update after pagination
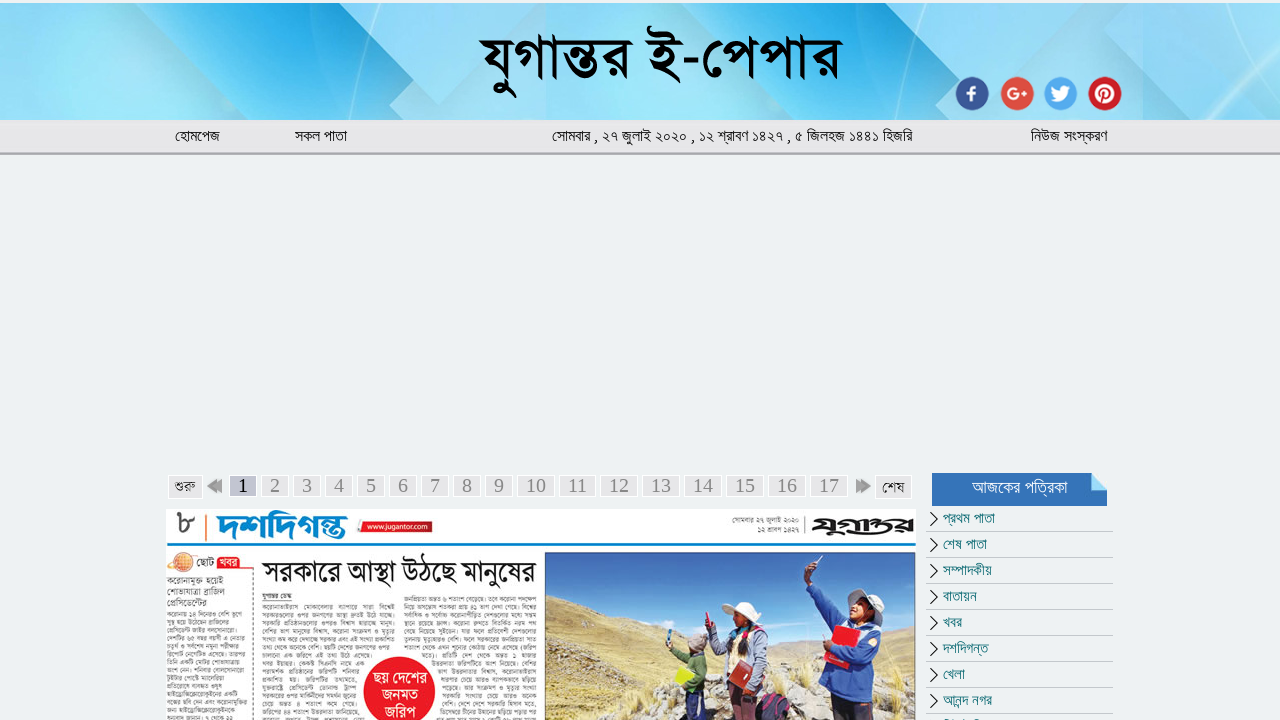

Executed site's pagination function to navigate to next page
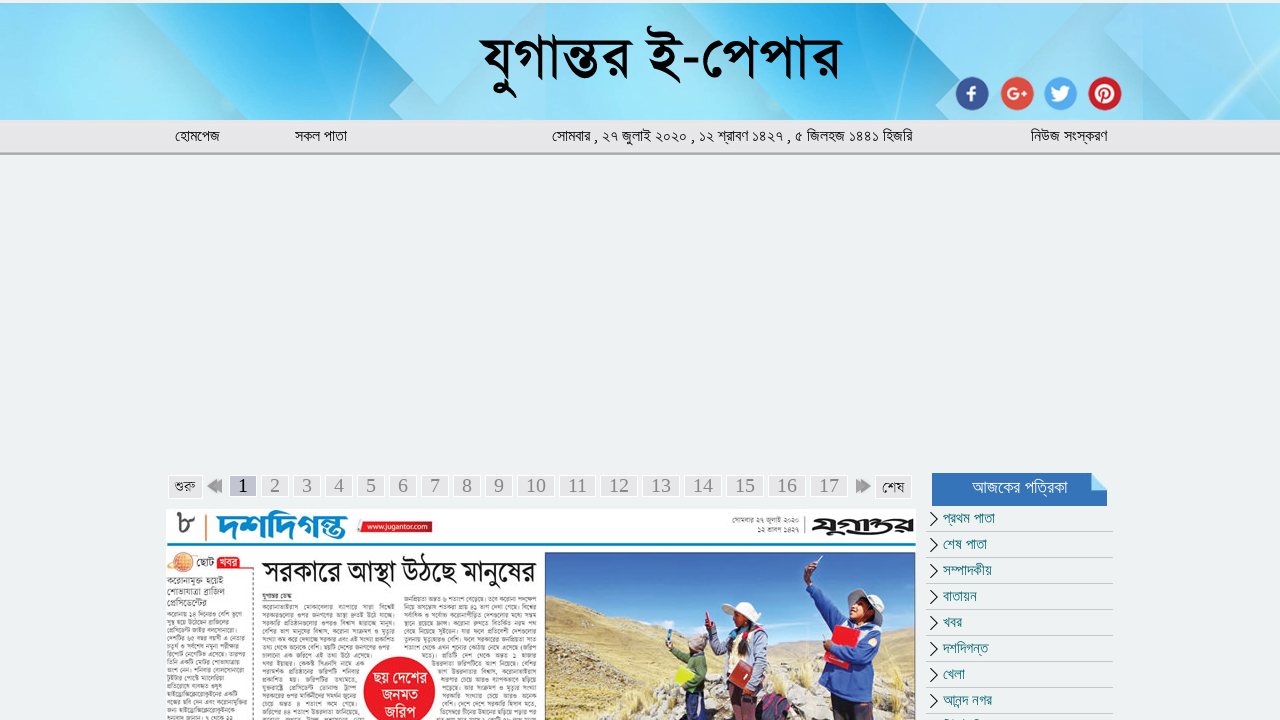

Waited for page content to update after pagination
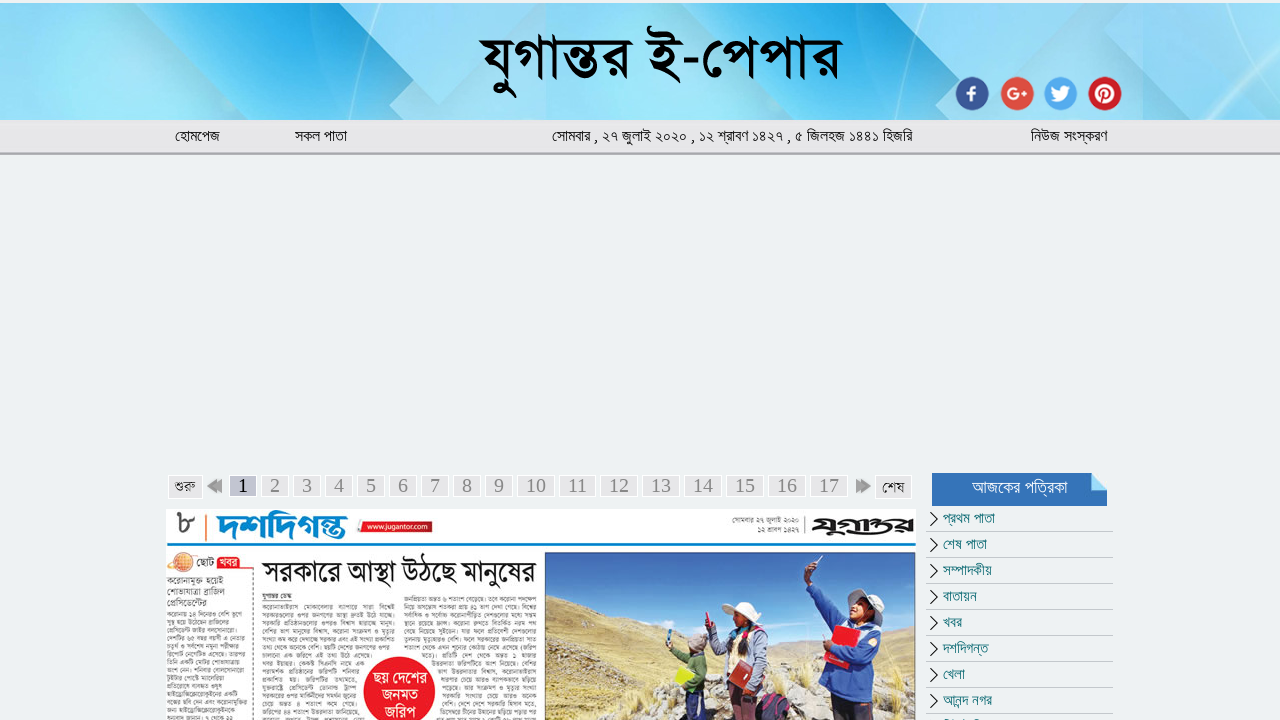

Executed site's pagination function to navigate to next page
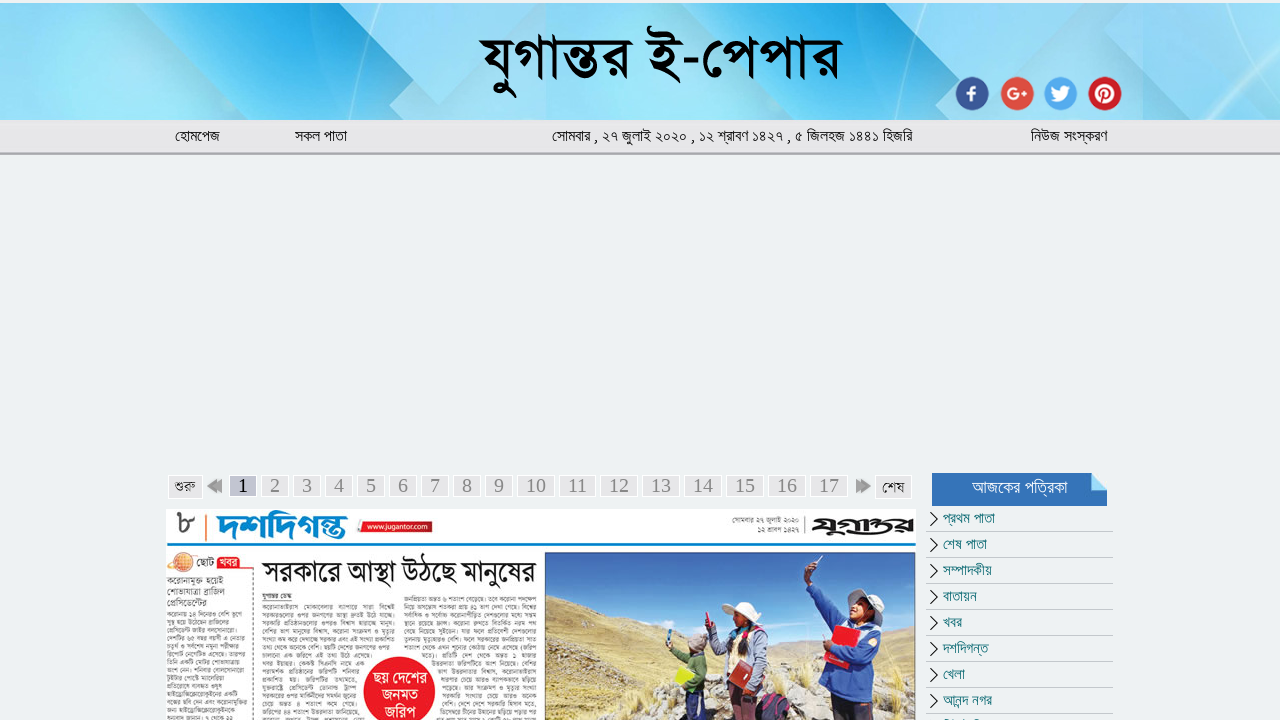

Waited for page content to update after pagination
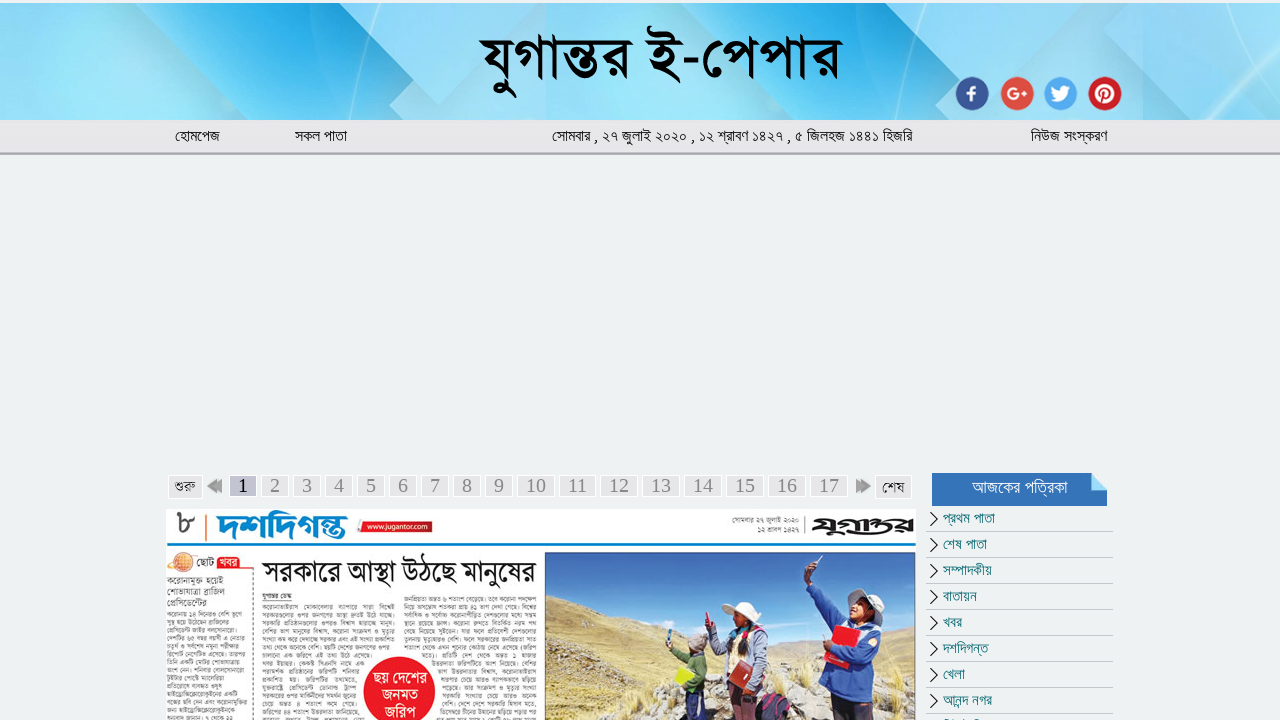

Executed site's pagination function to navigate to next page
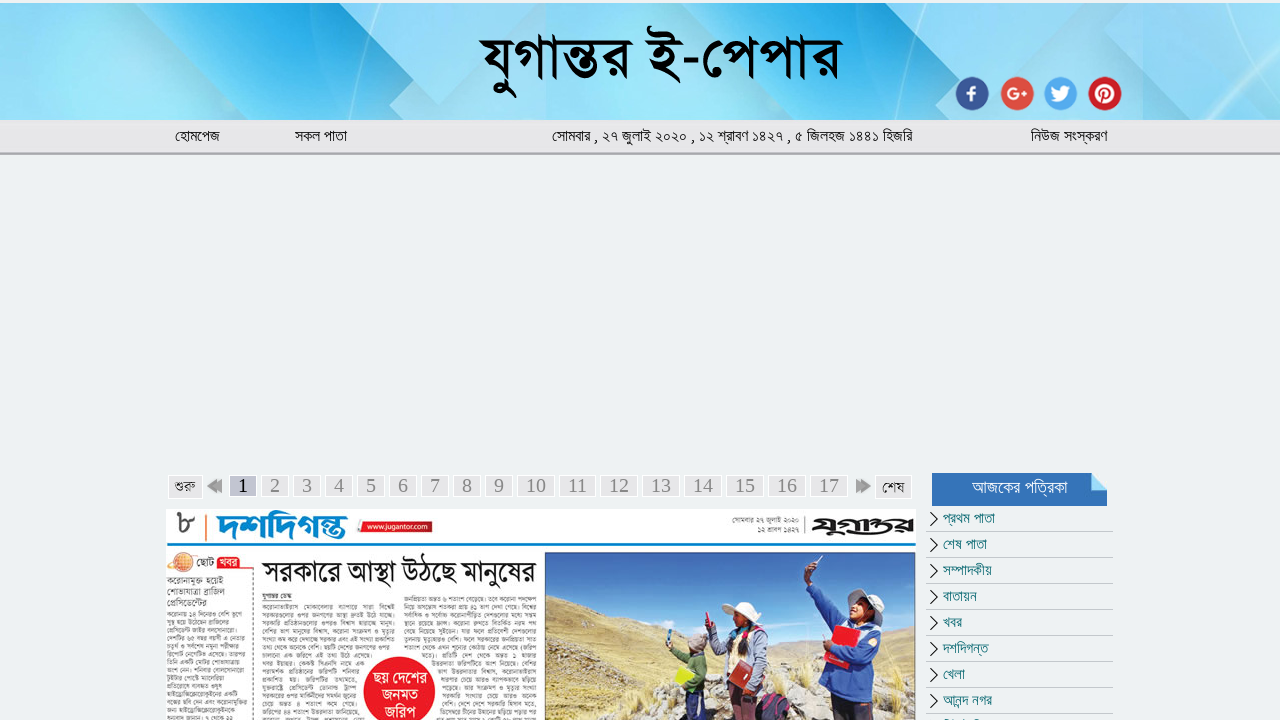

Waited for page content to update after pagination
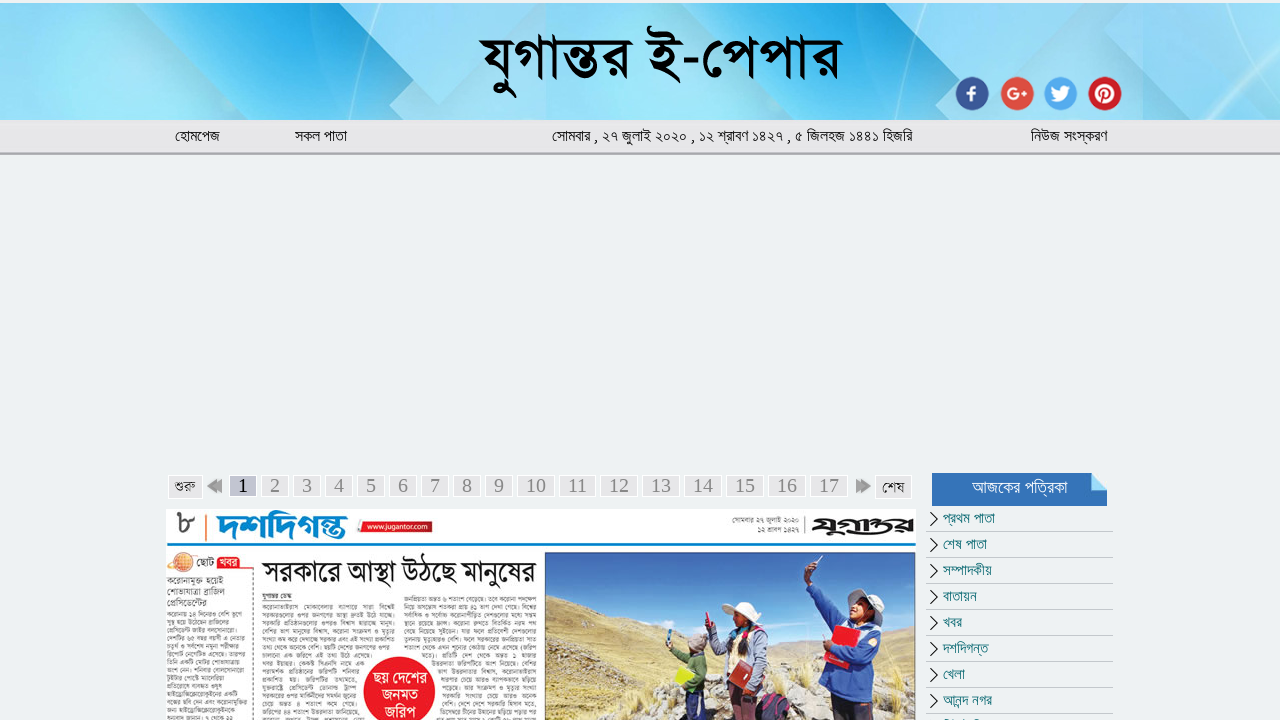

Executed site's pagination function to navigate to next page
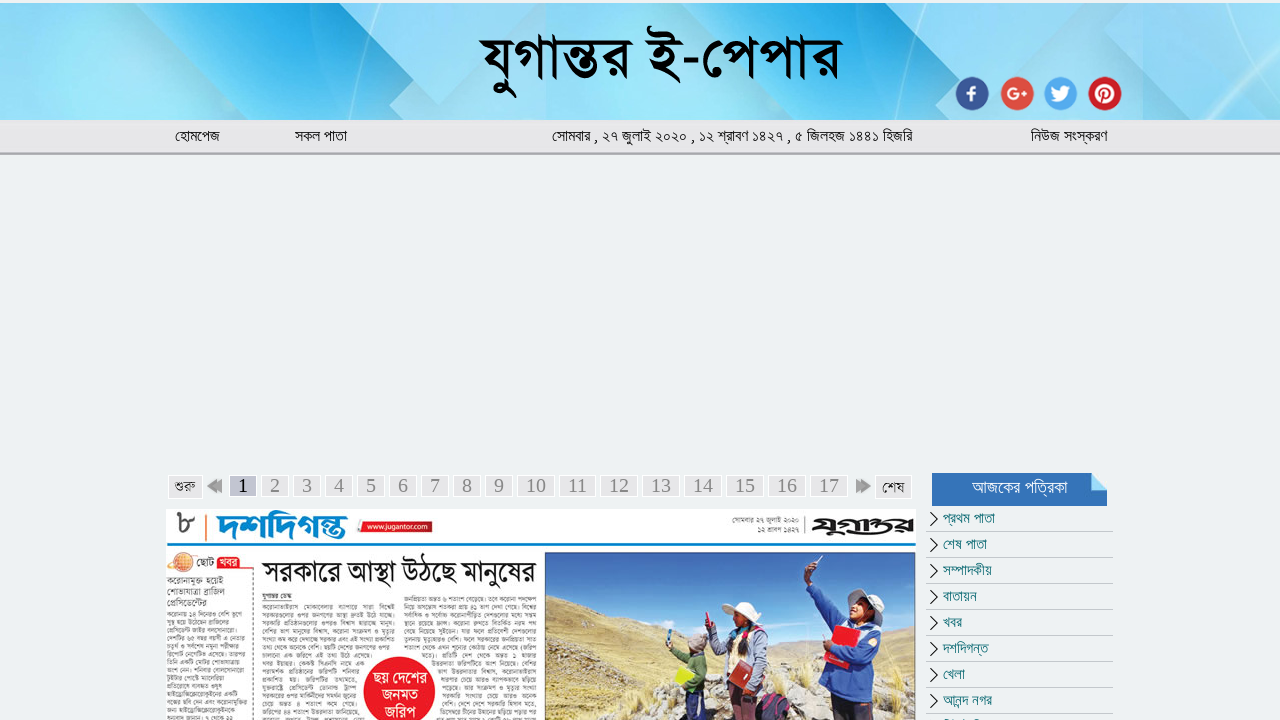

Waited for page content to update after pagination
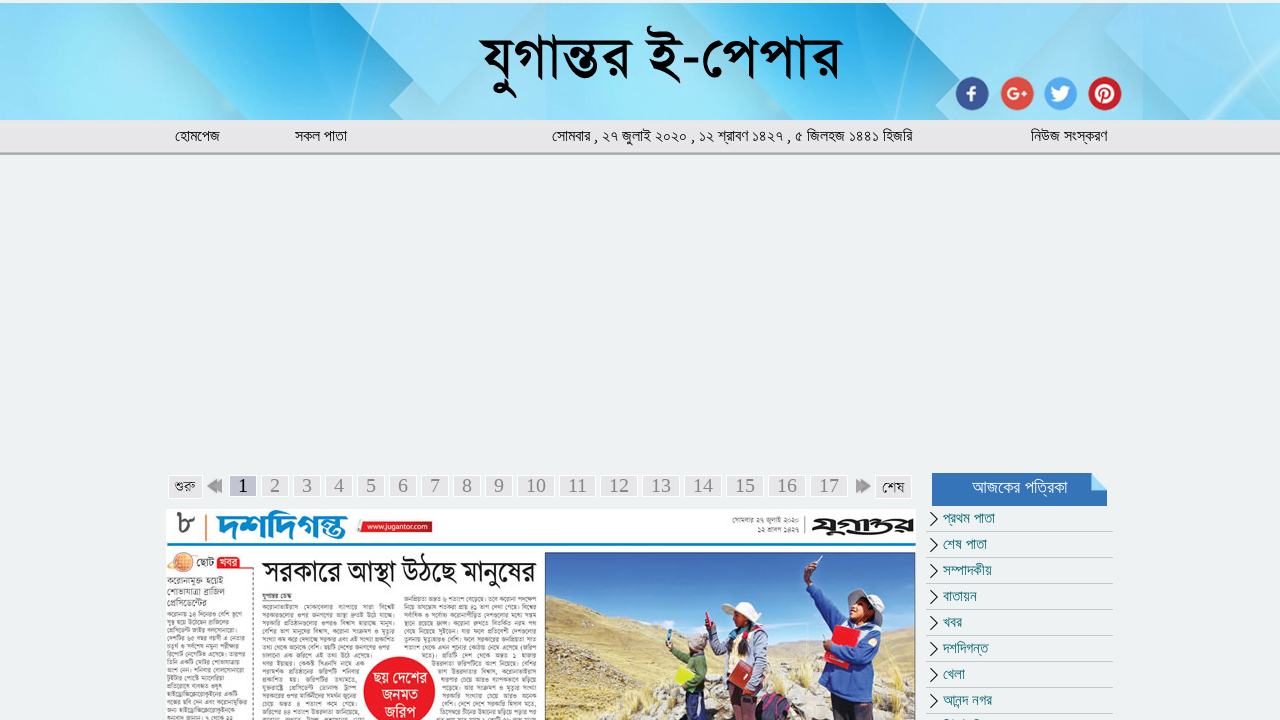

Executed site's pagination function to navigate to next page
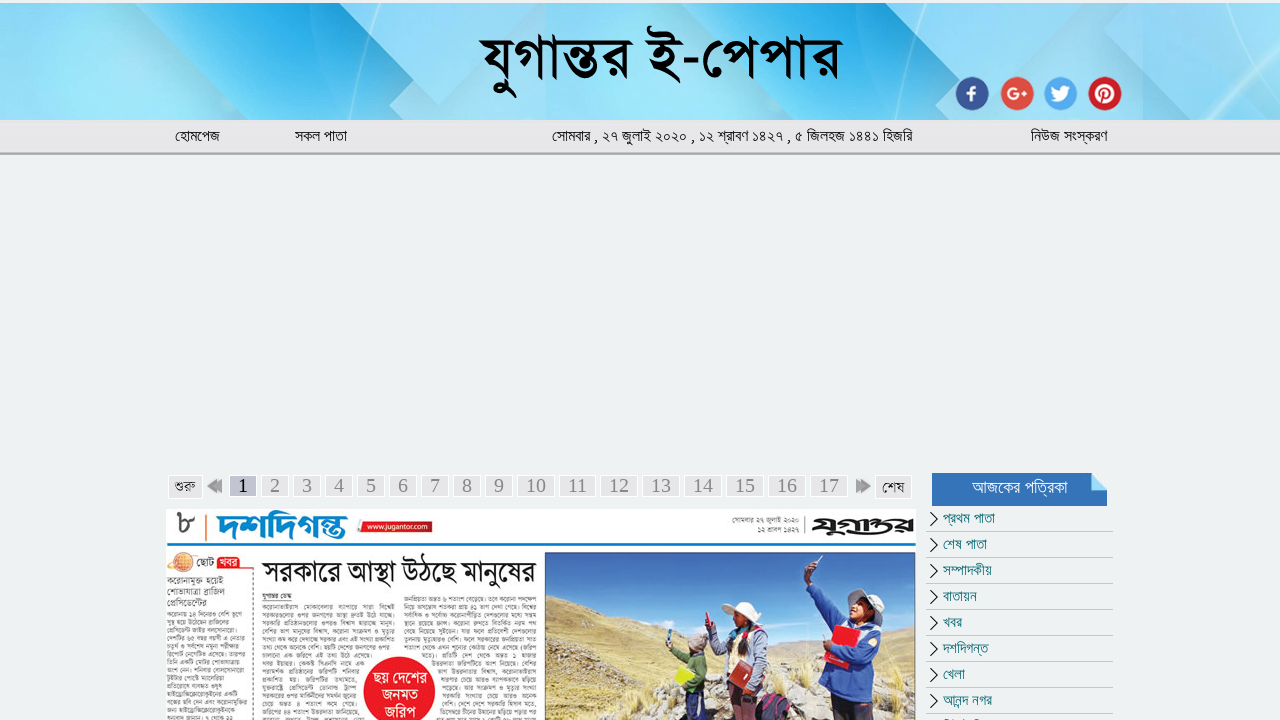

Waited for page content to update after pagination
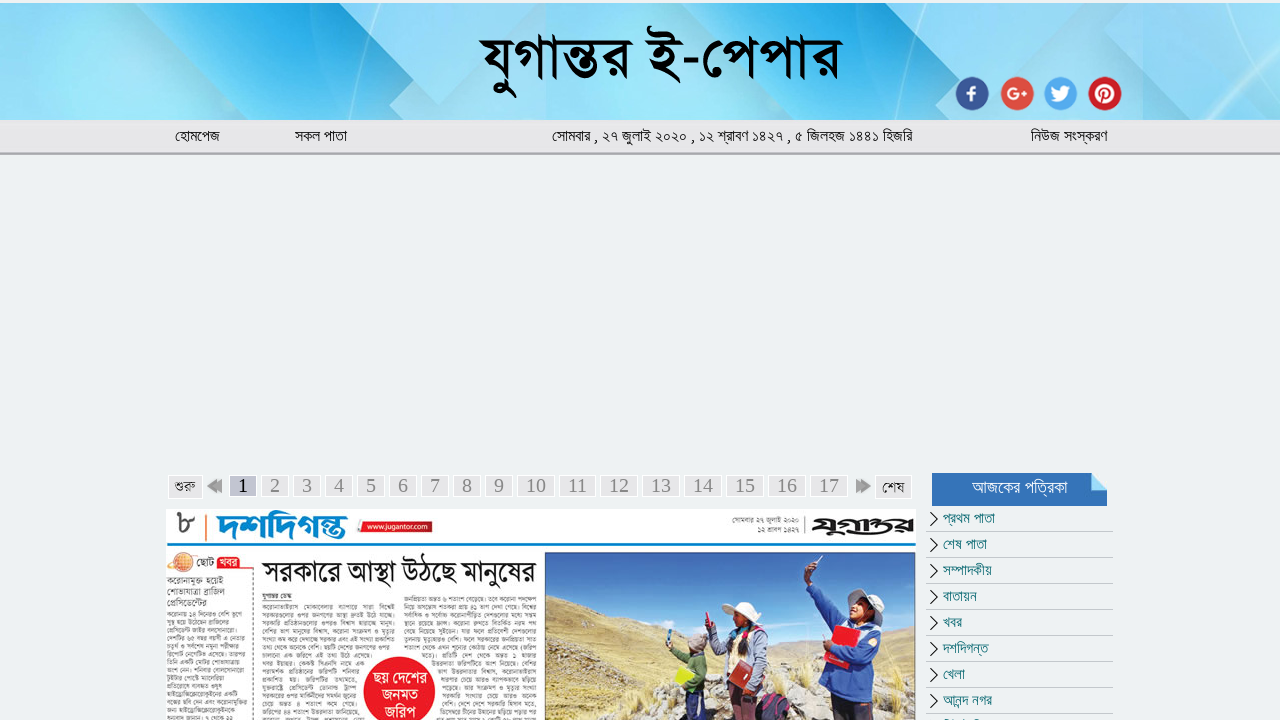

Executed site's pagination function to navigate to next page
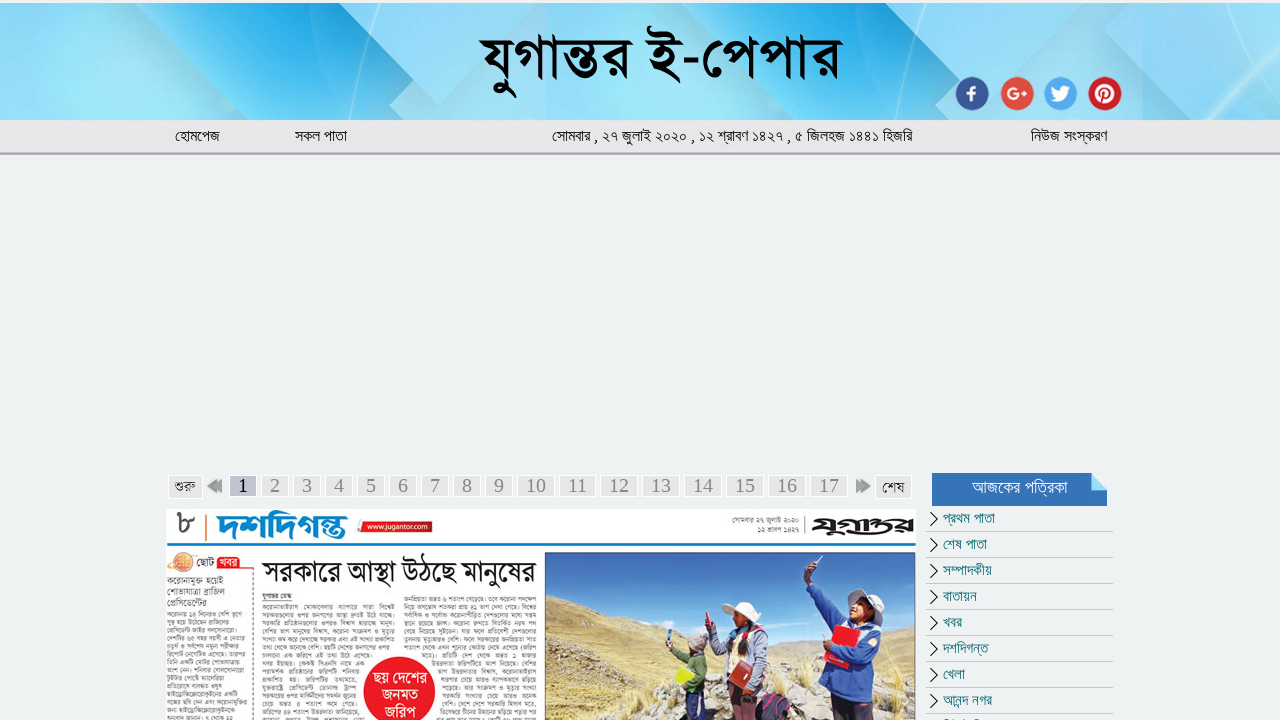

Waited for page content to update after pagination
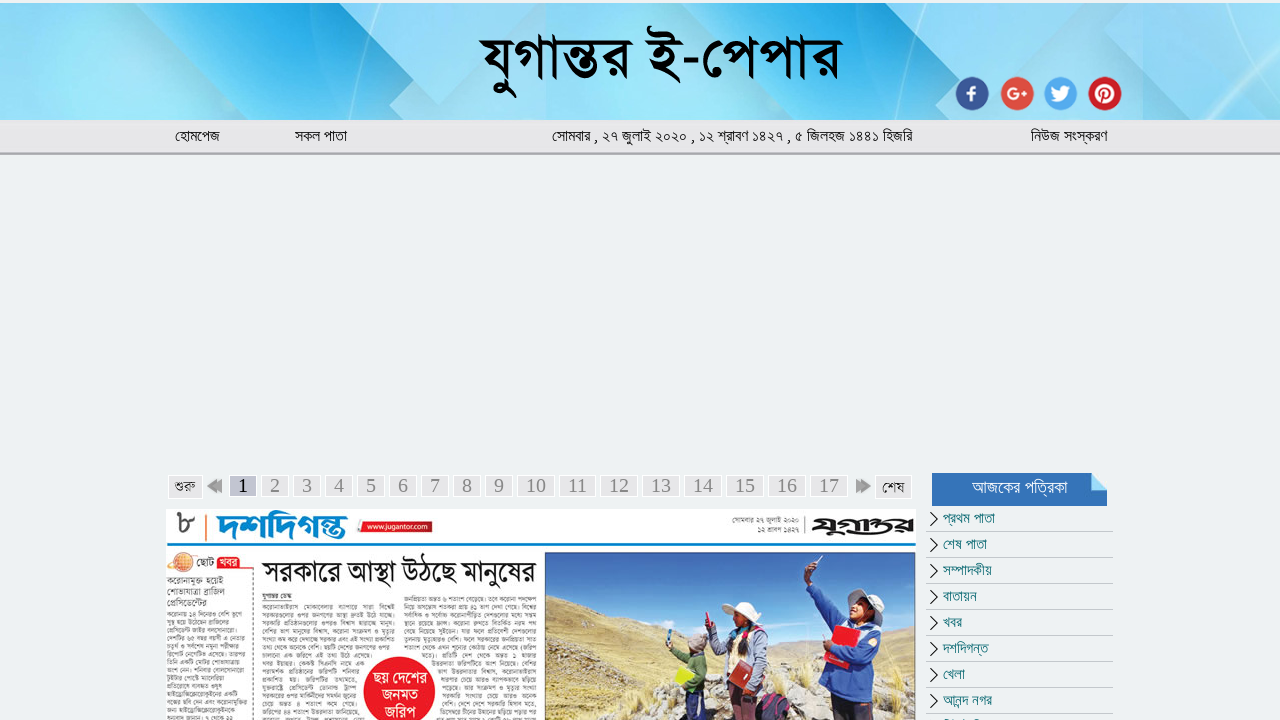

Executed site's pagination function to navigate to next page
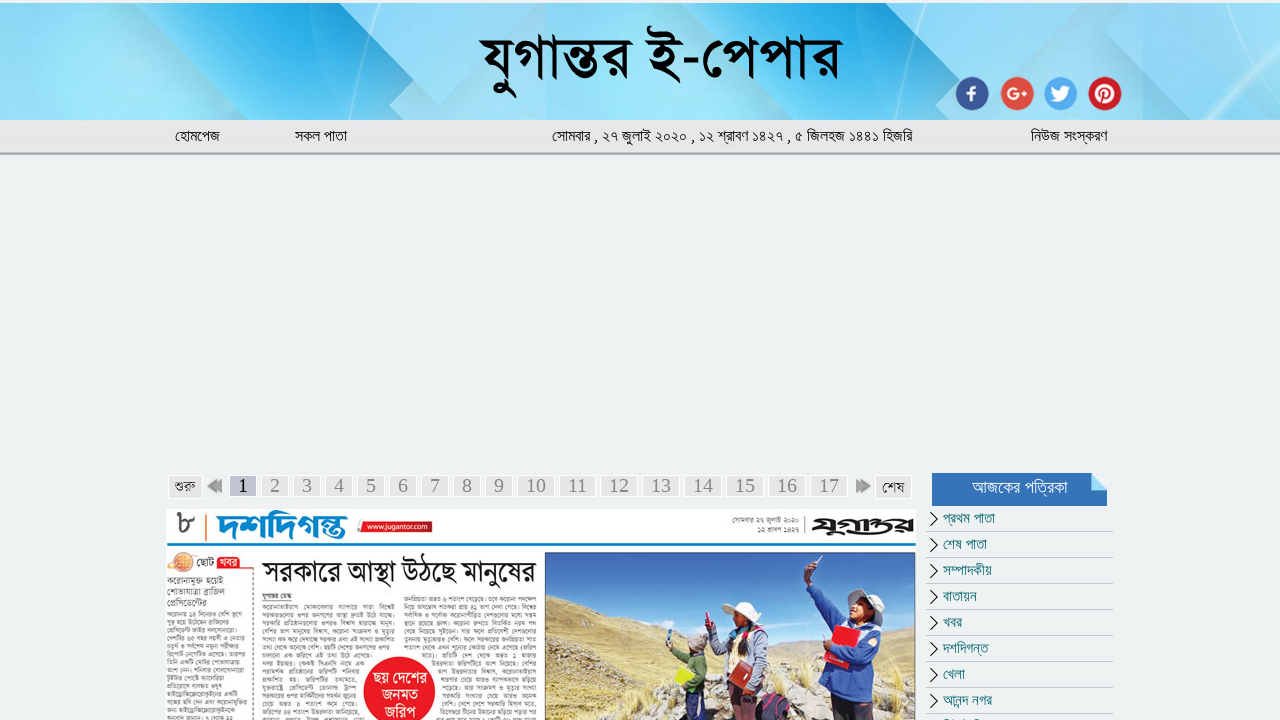

Waited for page content to update after pagination
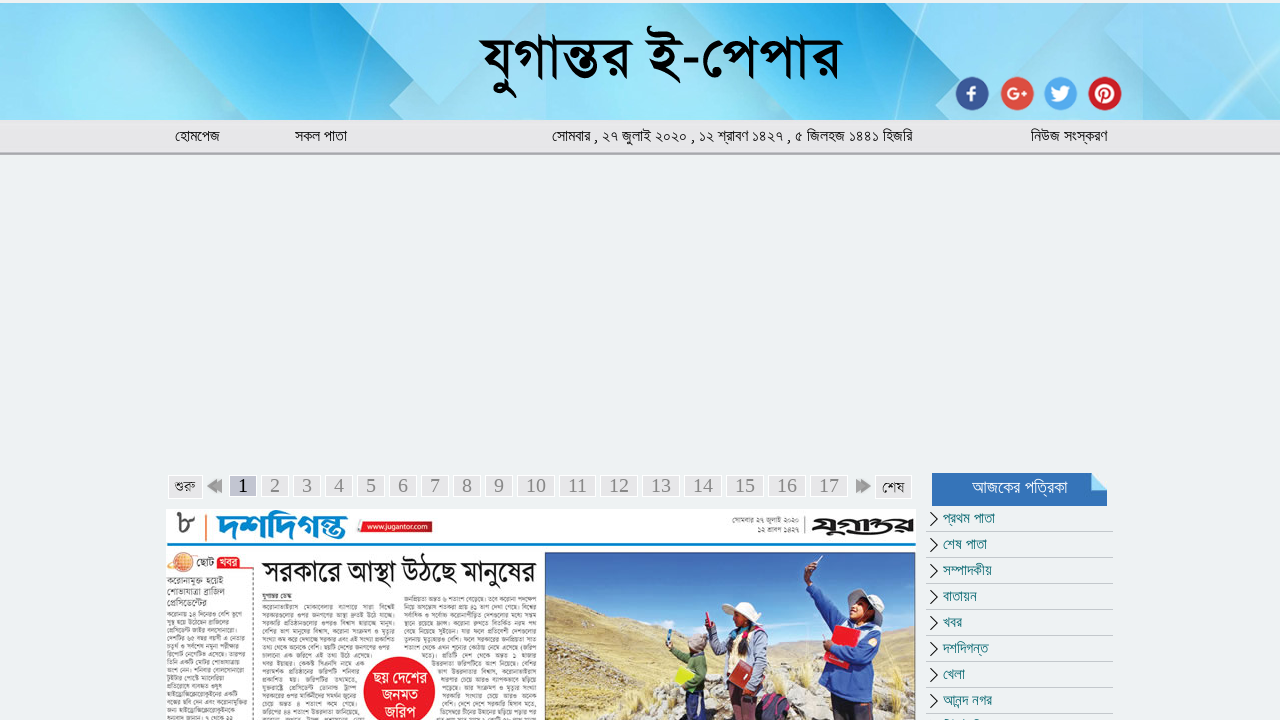

Executed site's pagination function to navigate to next page
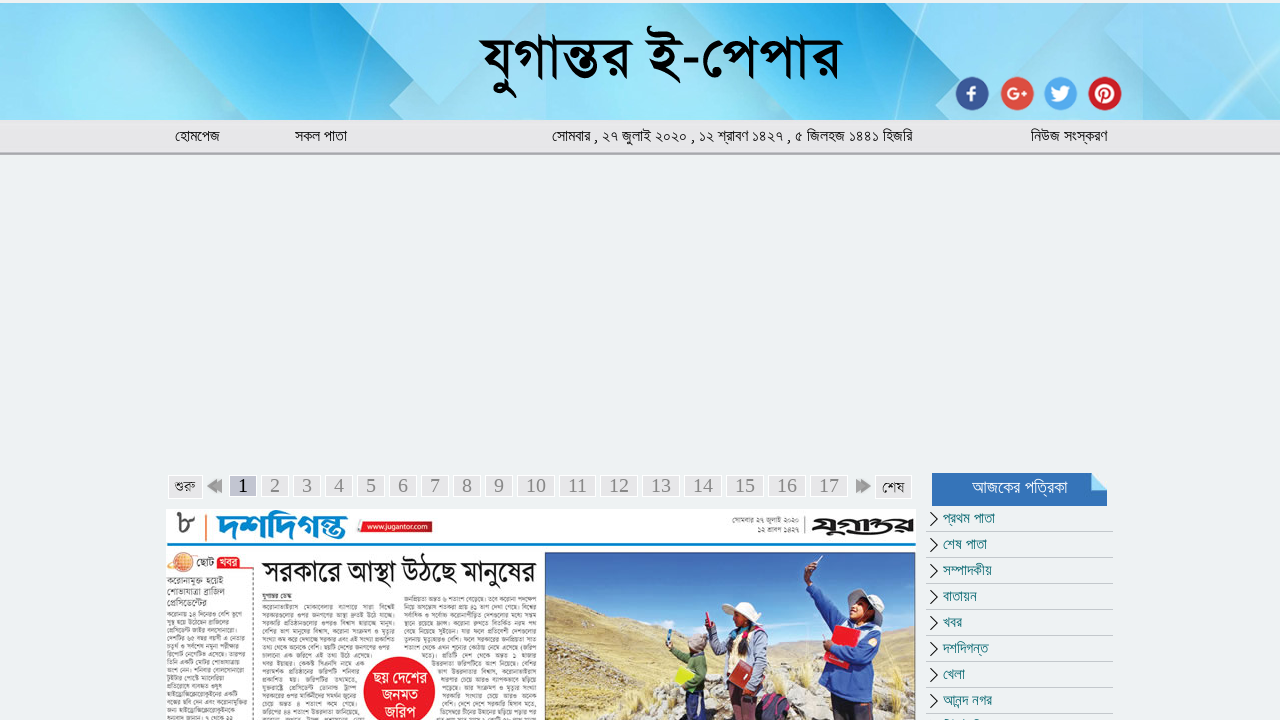

Waited for page content to update after pagination
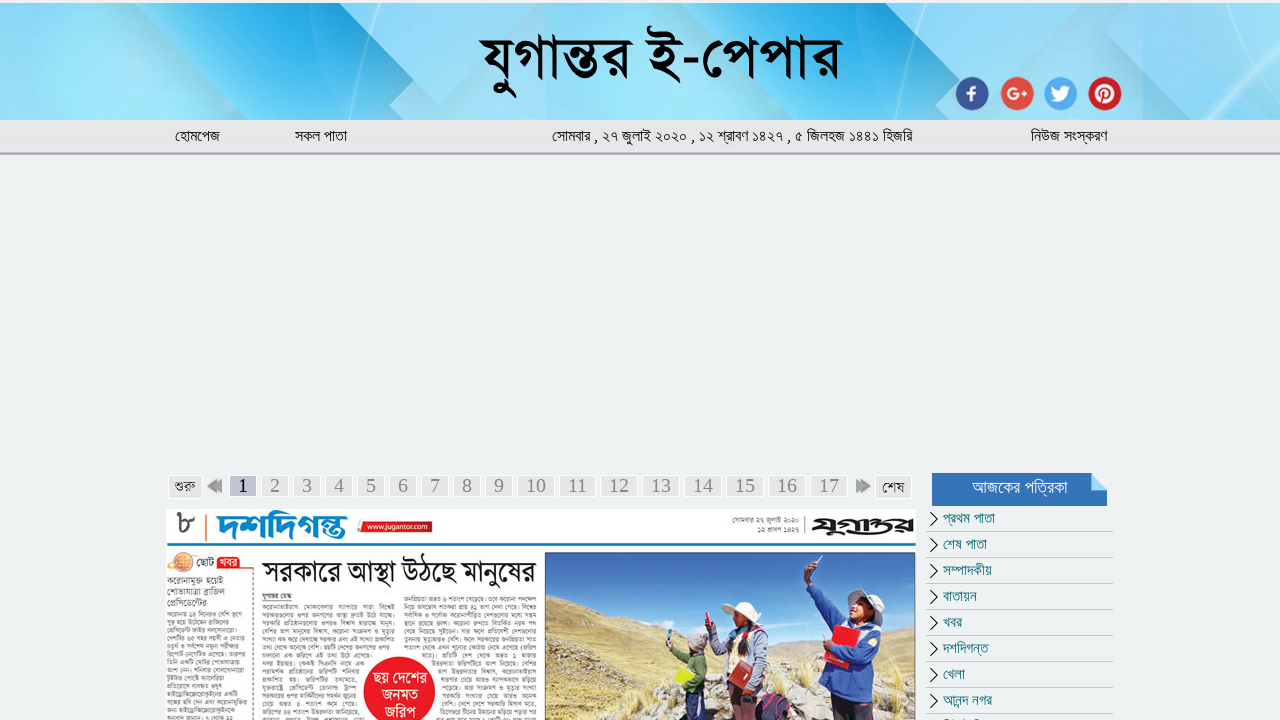

Executed site's pagination function to navigate to next page
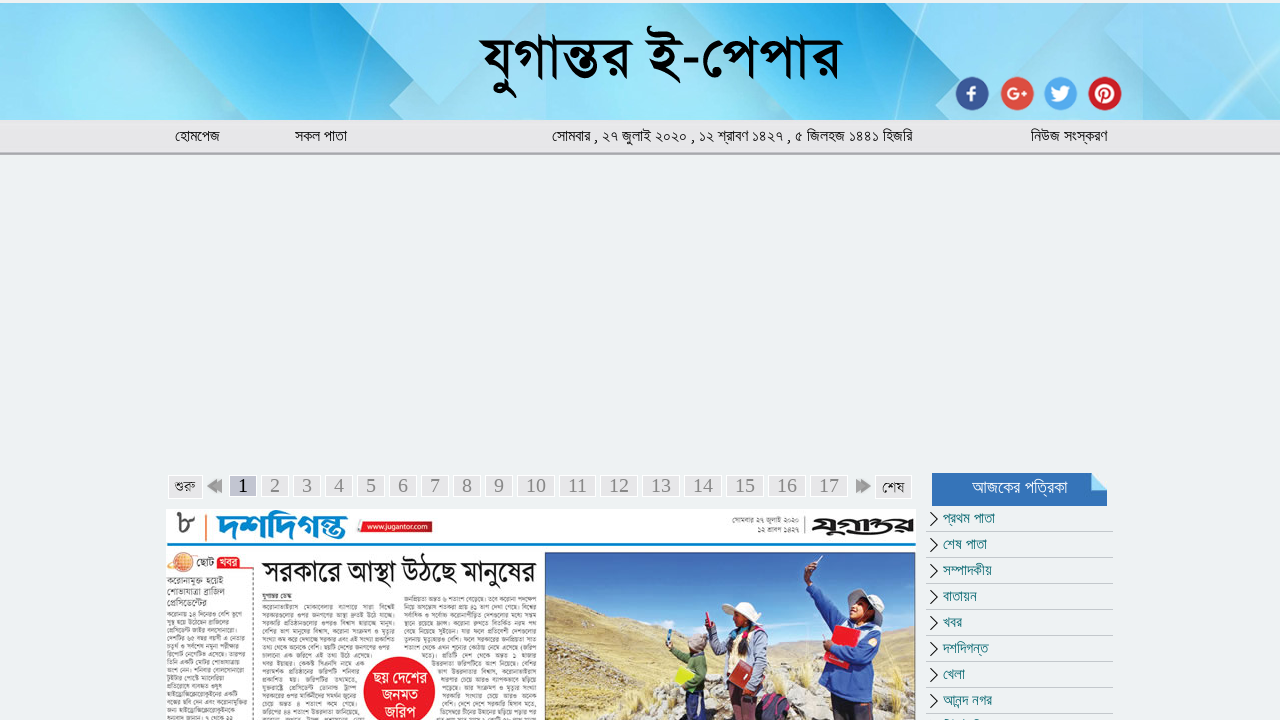

Waited for page content to update after pagination
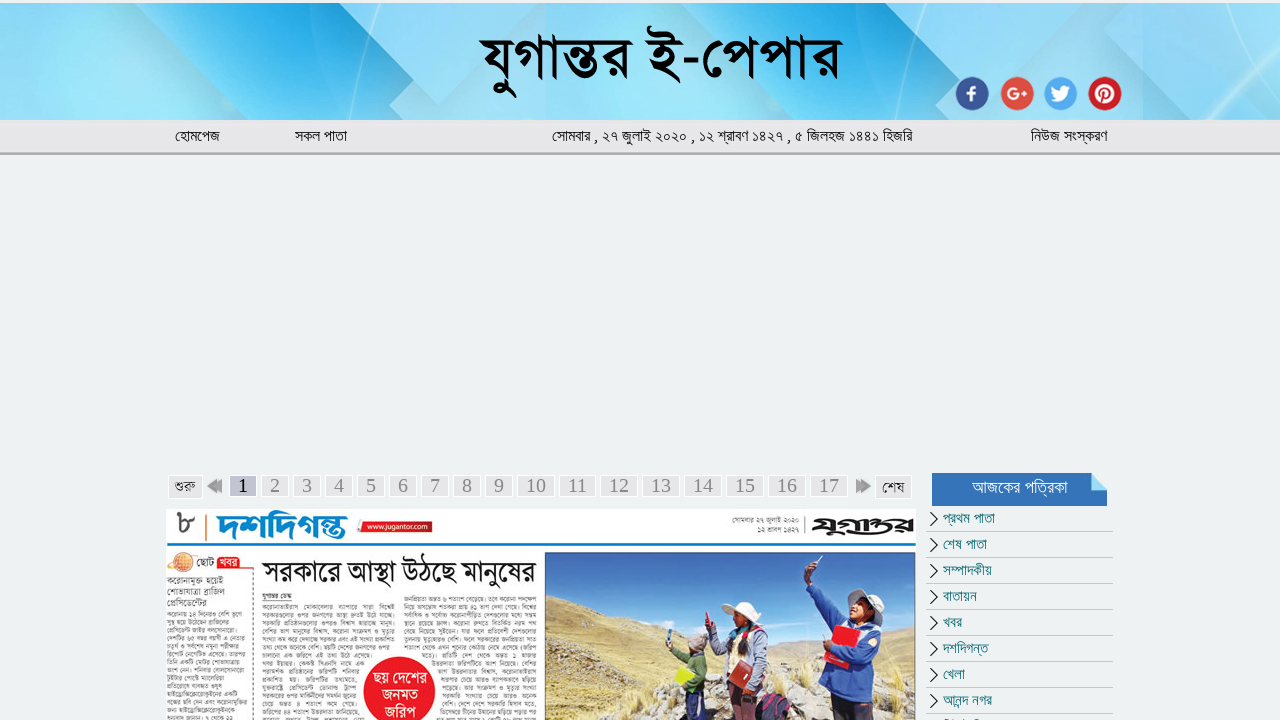

Executed site's pagination function to navigate to next page
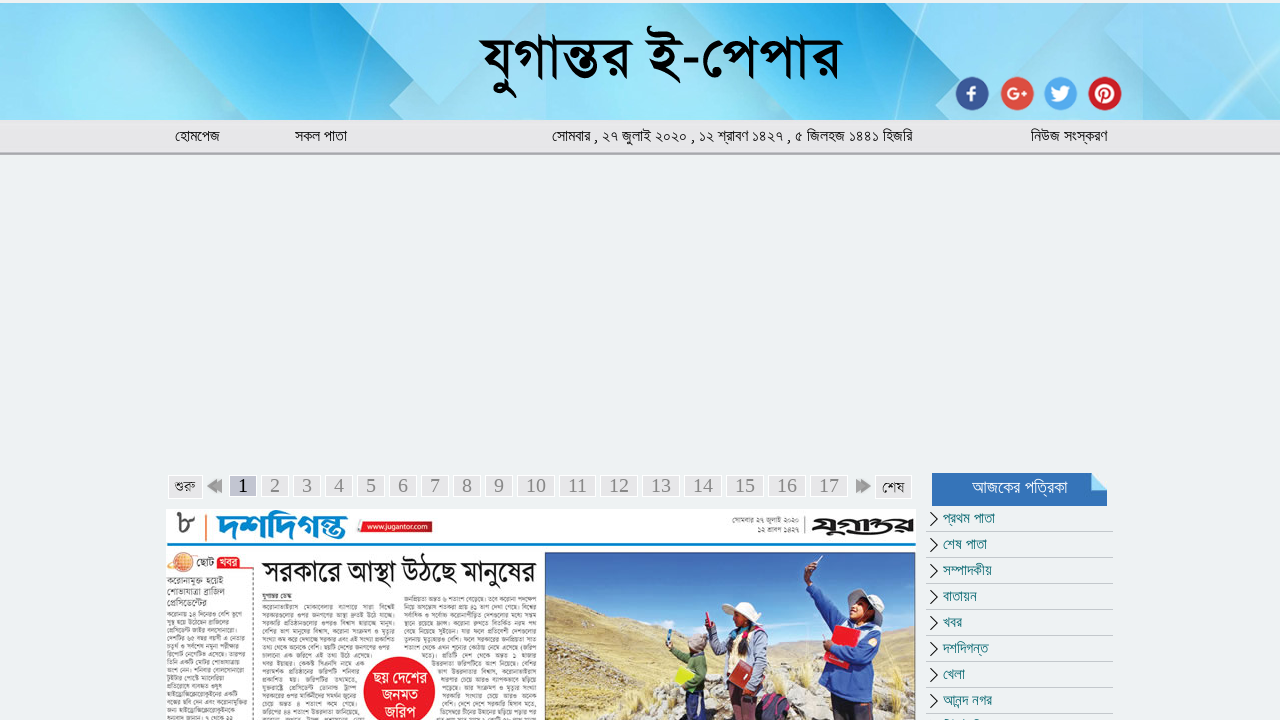

Waited for page content to update after pagination
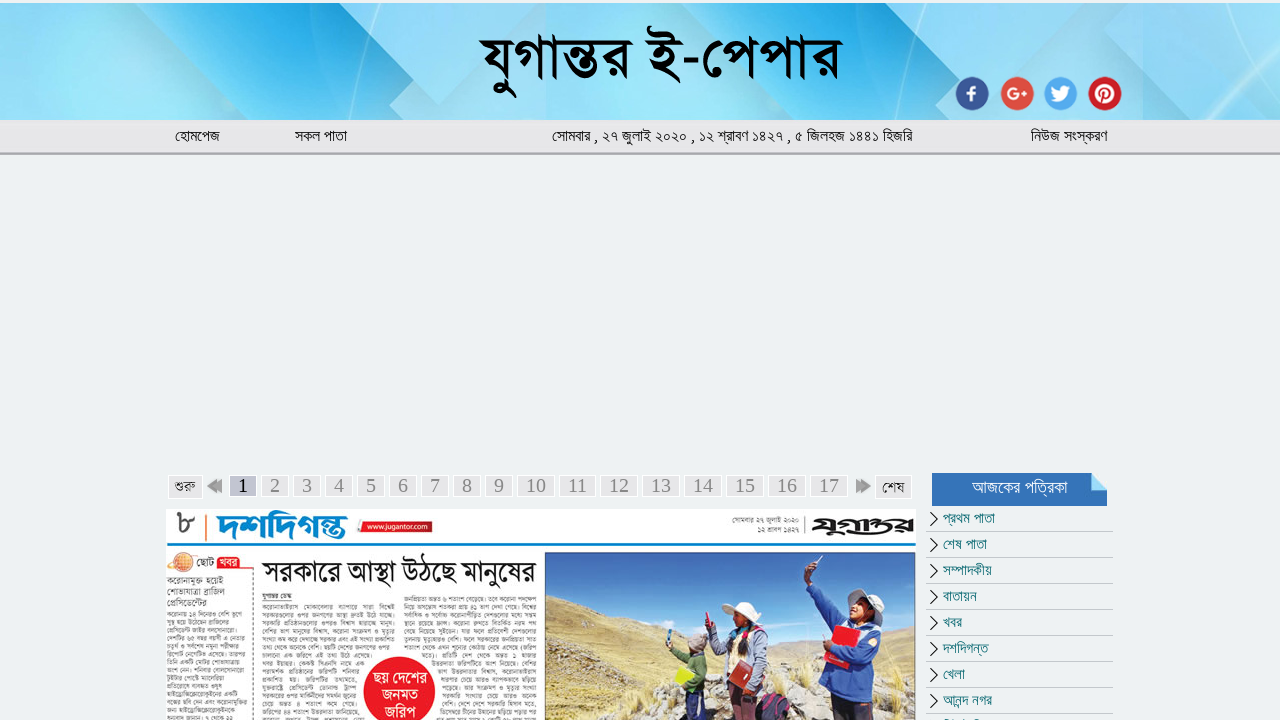

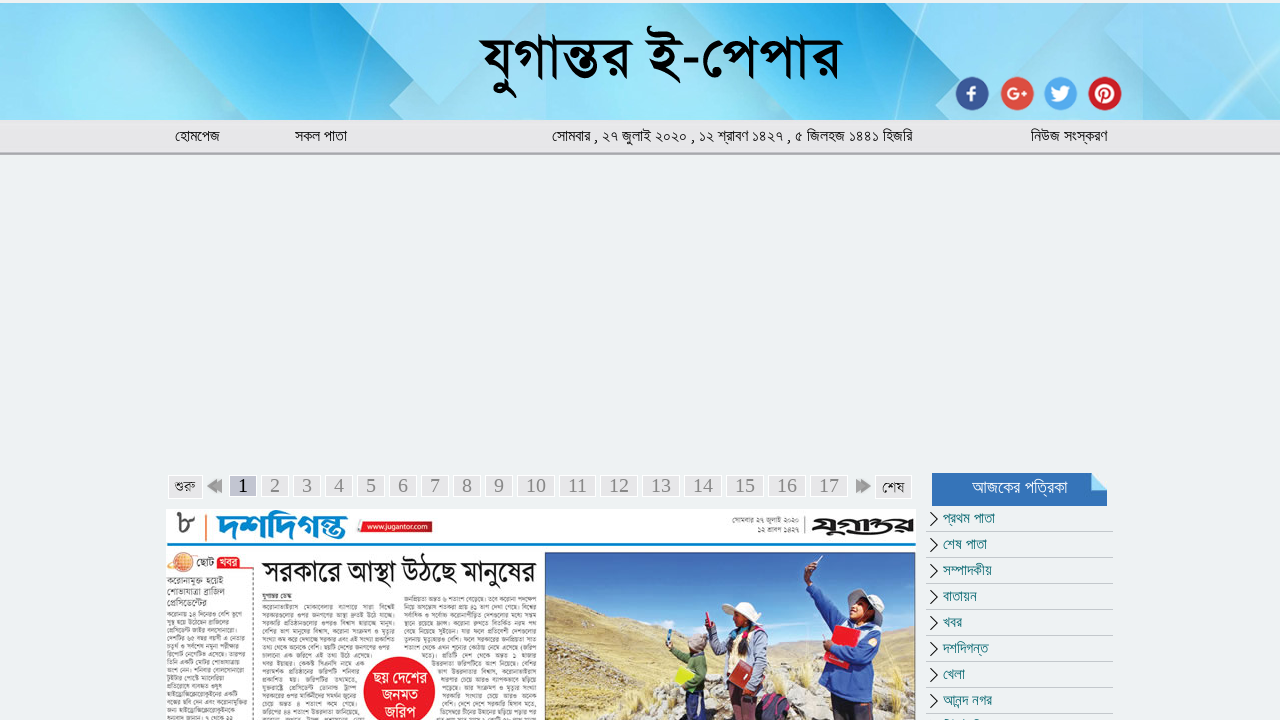